Automates playing the 2048 game by repeatedly pressing arrow keys (up, right, down, left) in a cycle to move tiles on the game board

Starting URL: http://gabrielecirulli.github.io/2048/

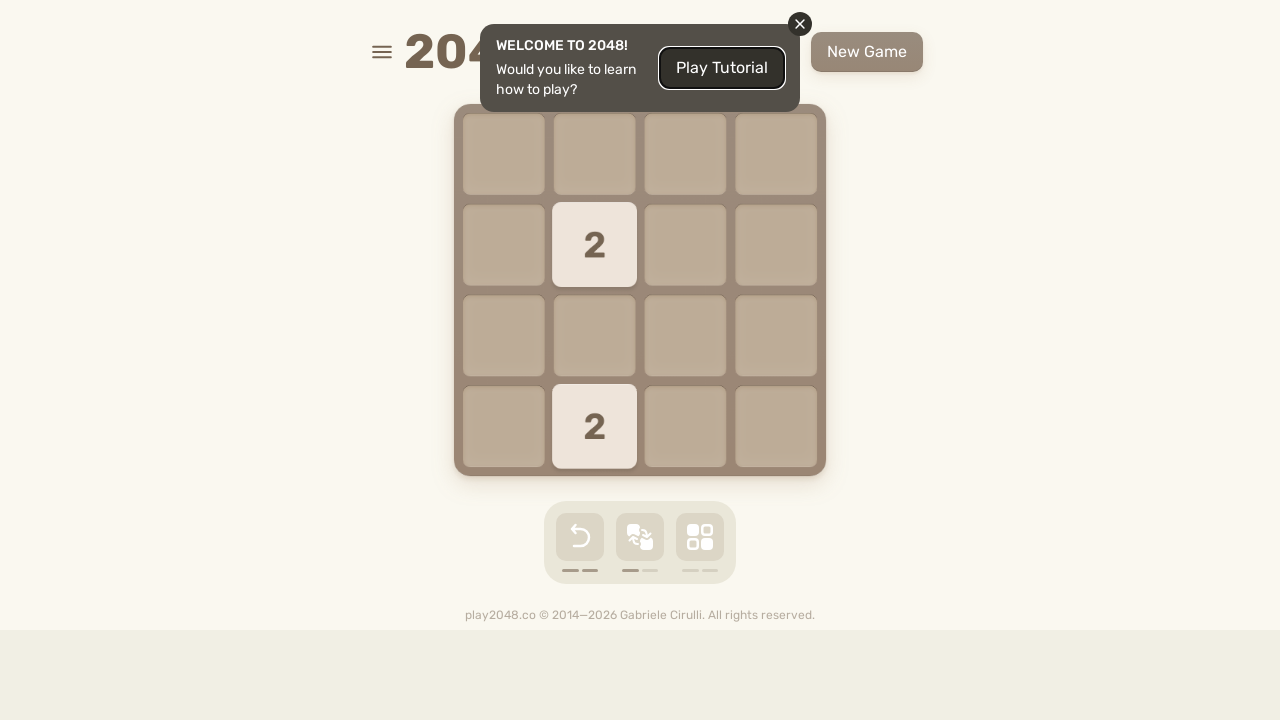

Pressed UP arrow key to move tiles up
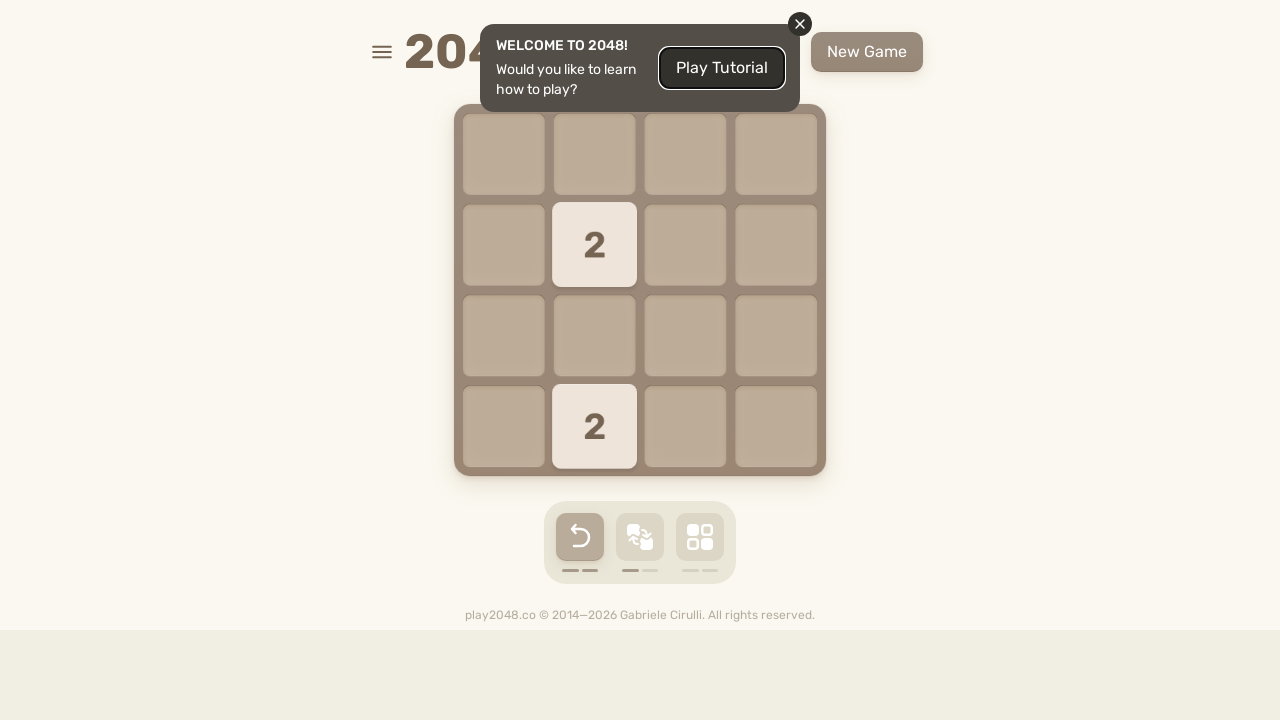

Waited 200ms for game animation
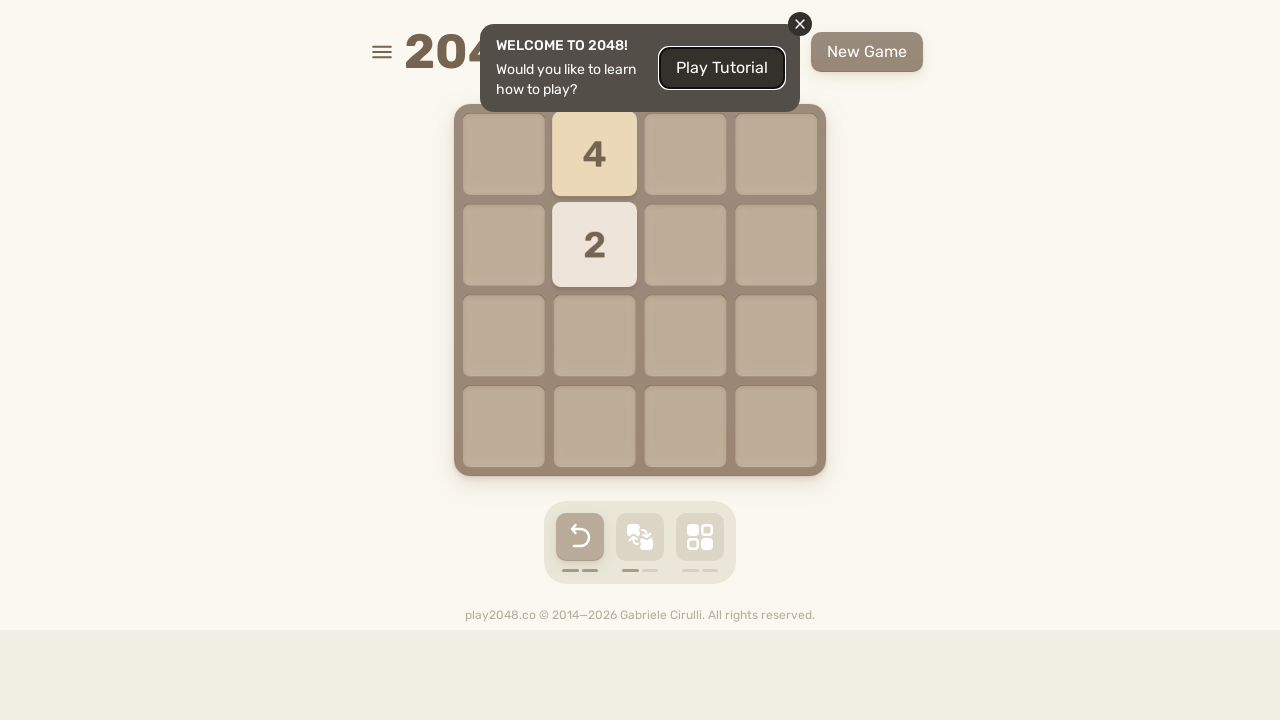

Pressed RIGHT arrow key to move tiles right
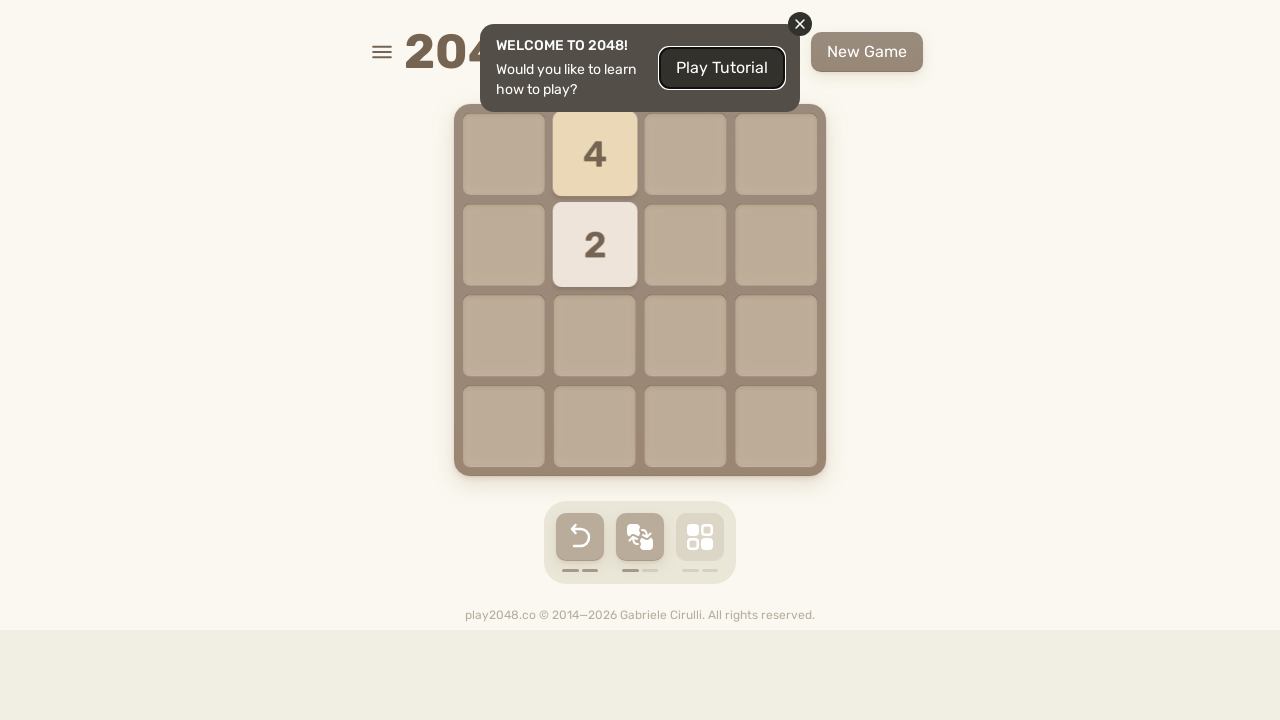

Waited 200ms for game animation
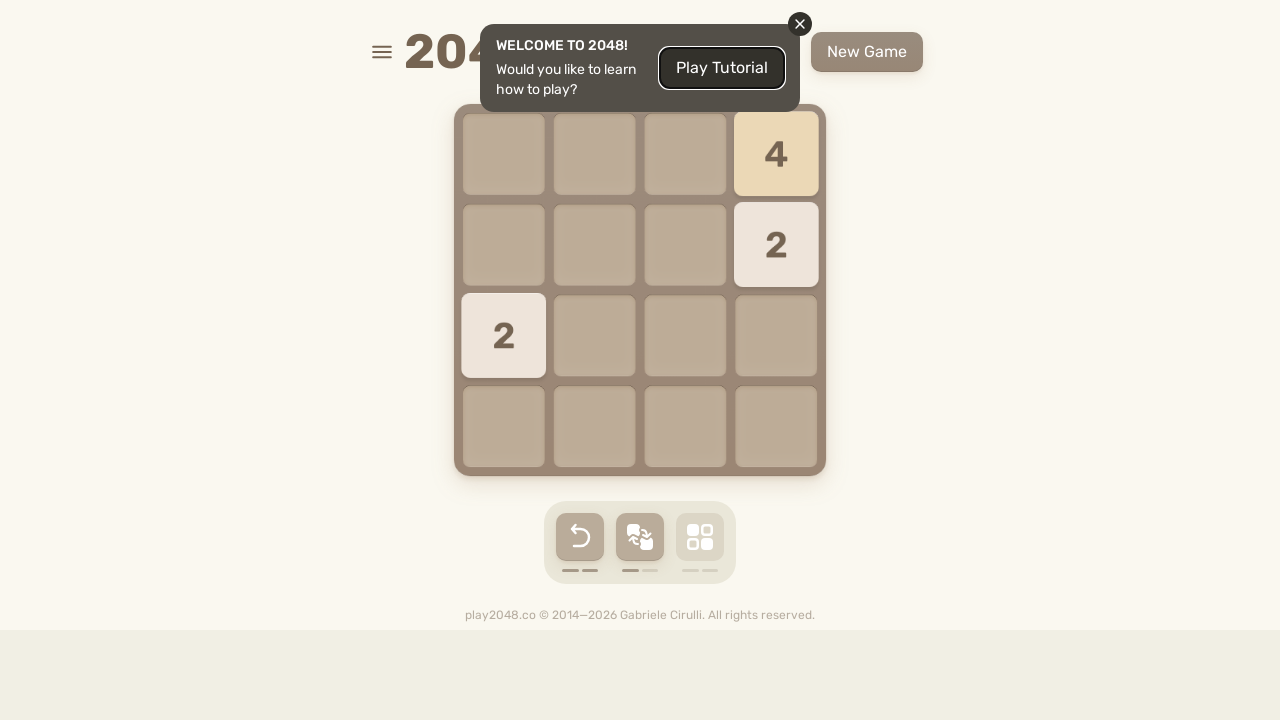

Pressed DOWN arrow key to move tiles down
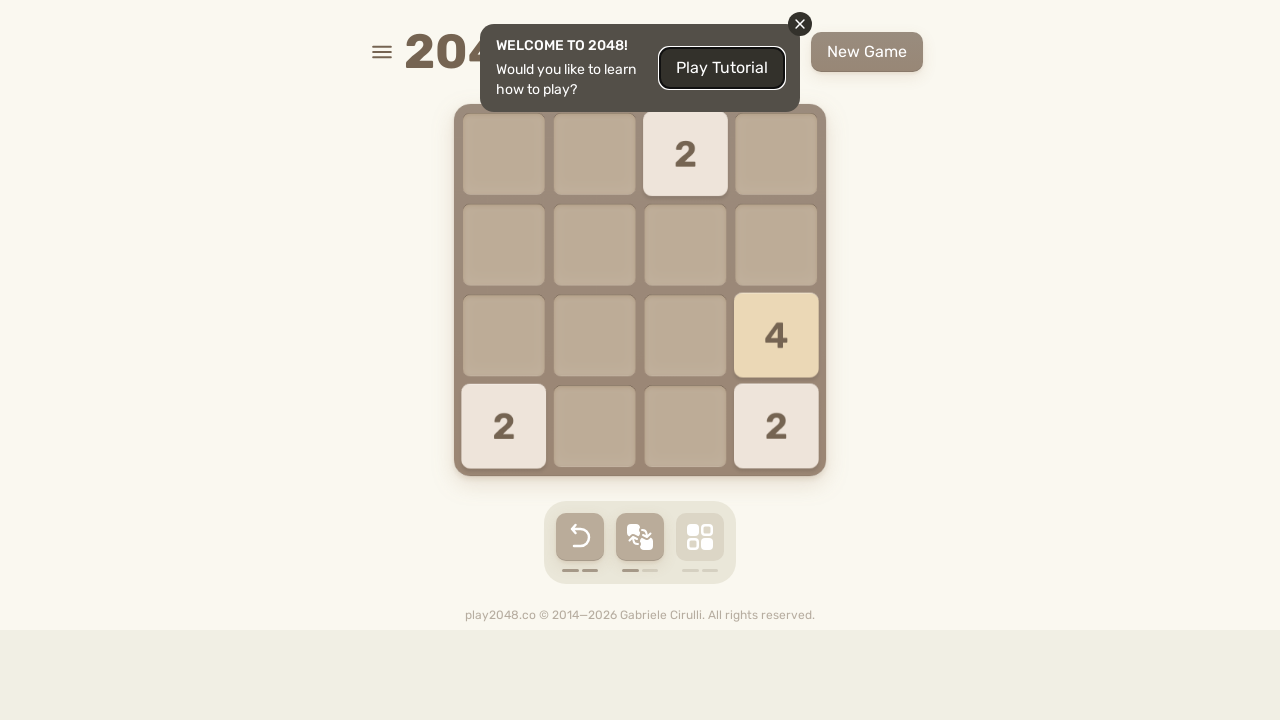

Waited 200ms for game animation
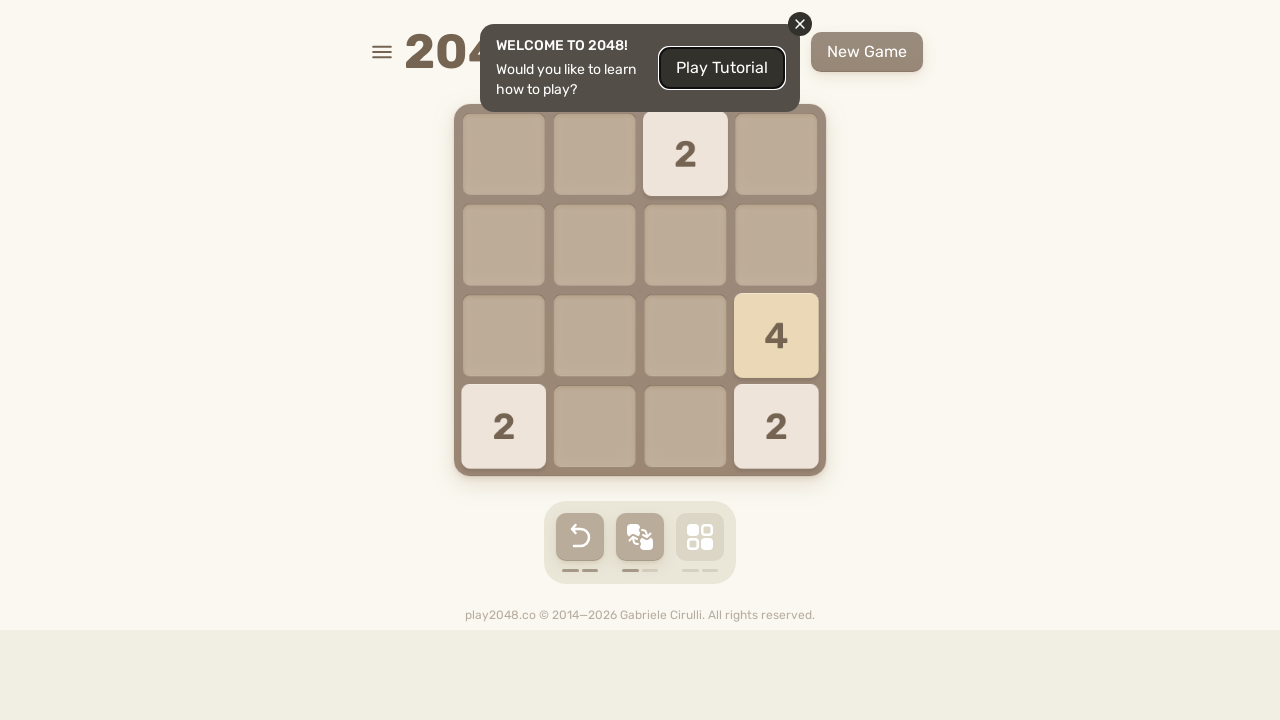

Pressed LEFT arrow key to move tiles left
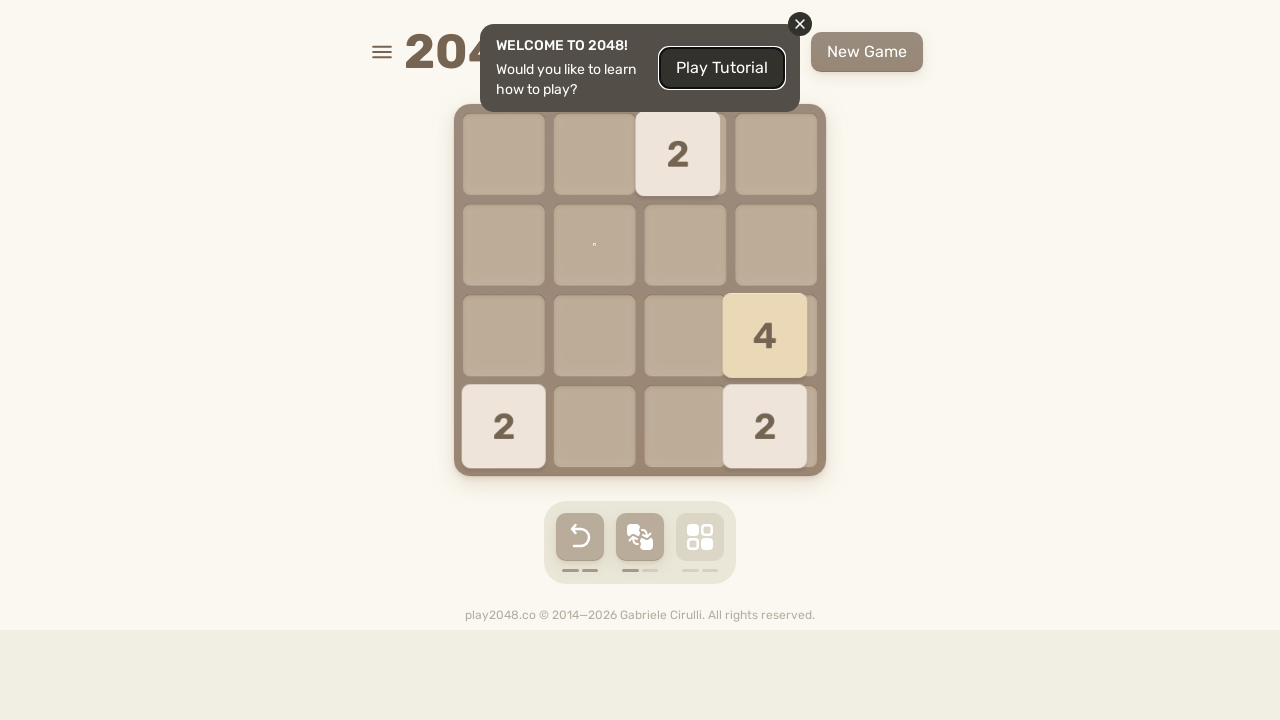

Waited 200ms for game animation
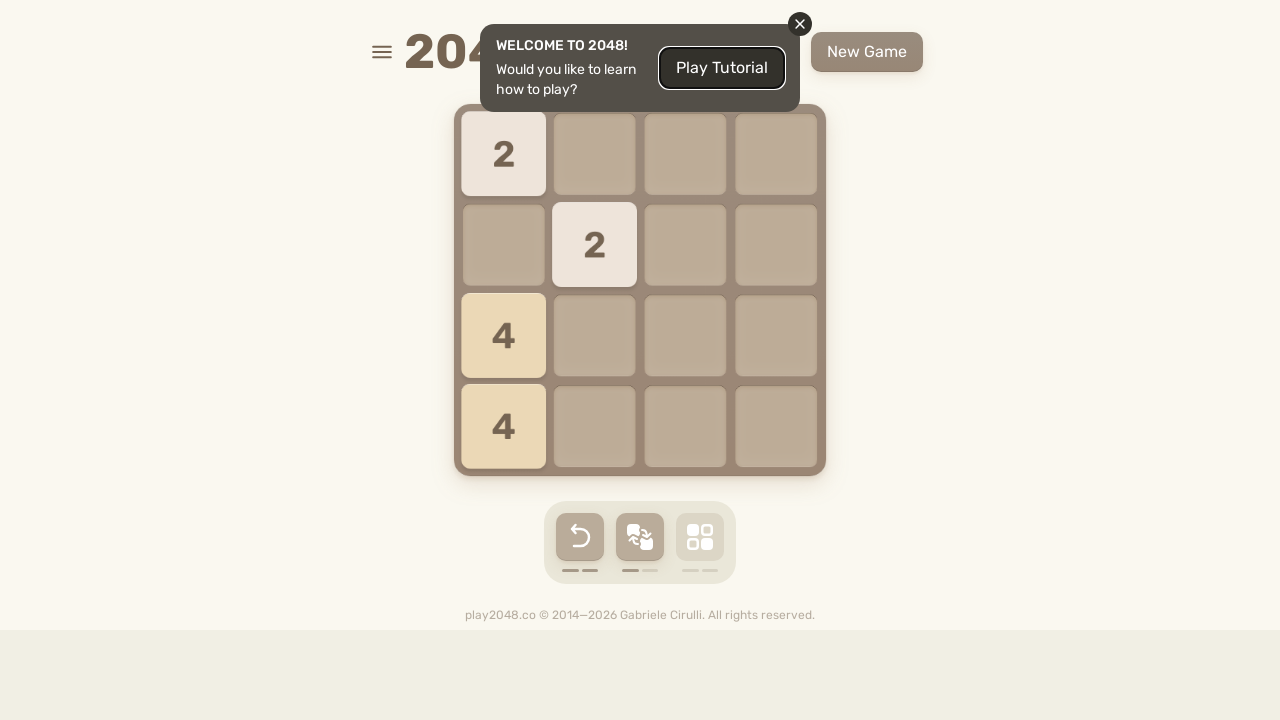

Pressed UP arrow key to move tiles up
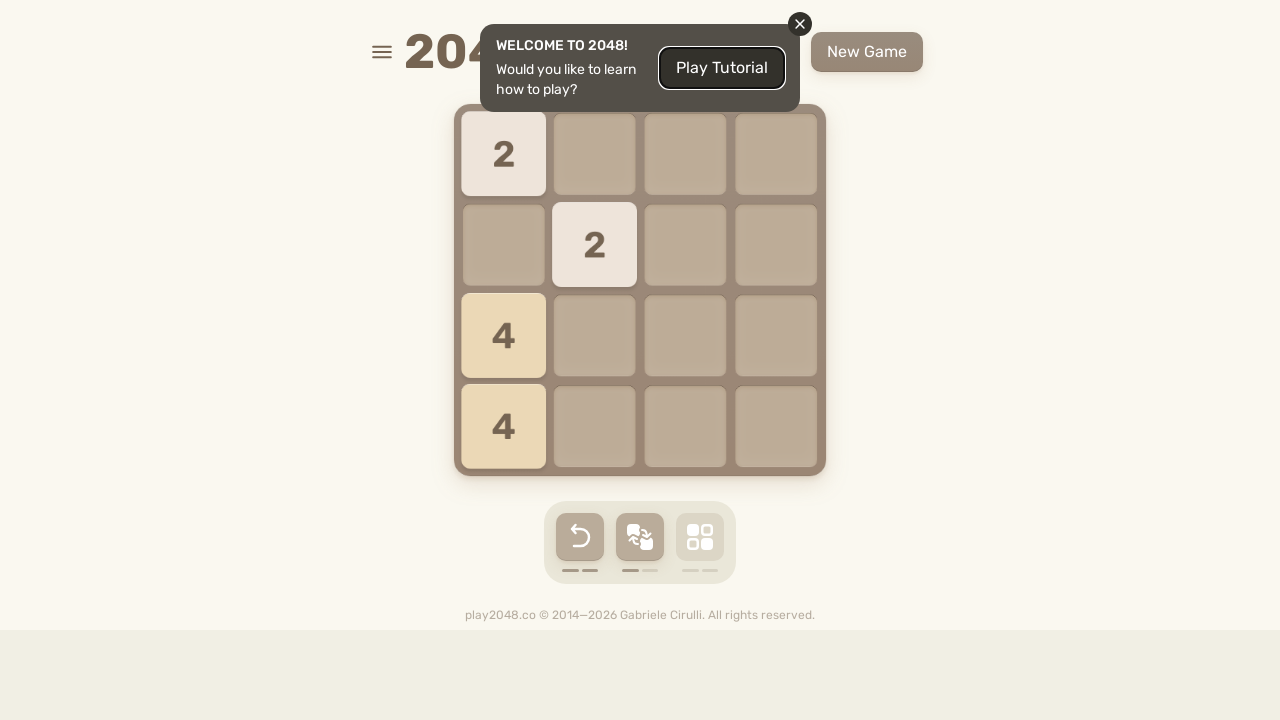

Waited 200ms for game animation
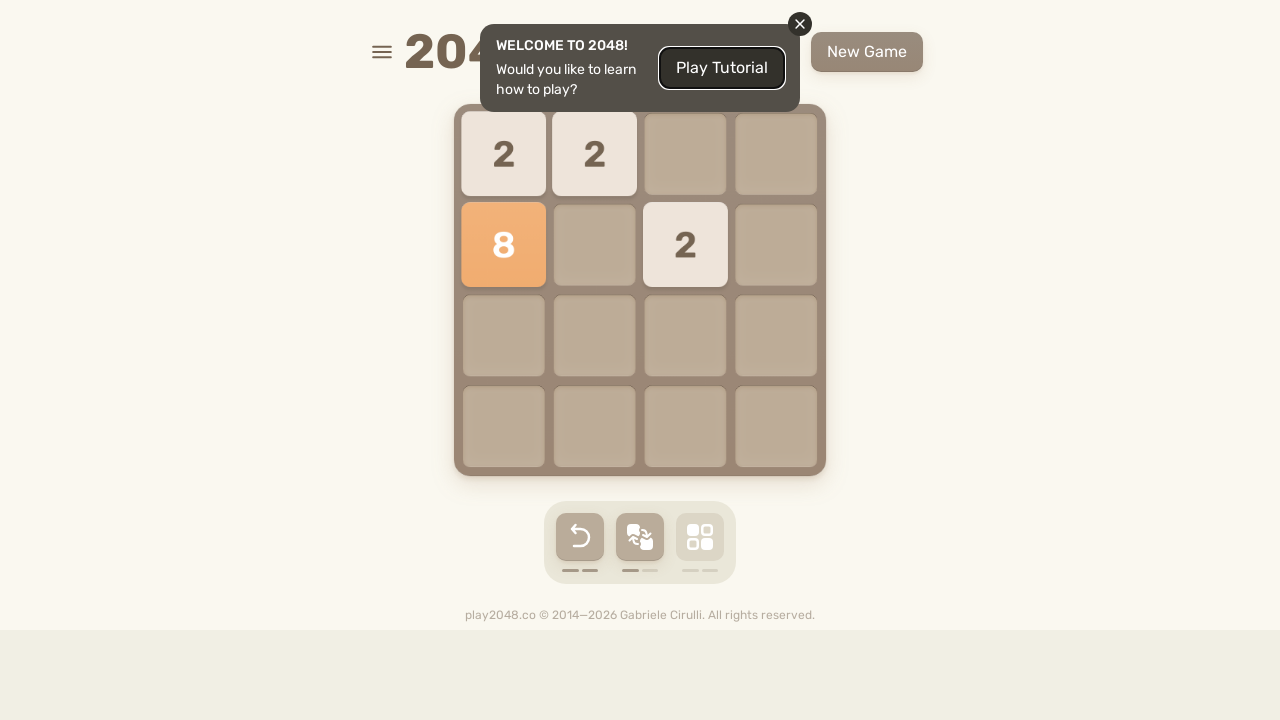

Pressed RIGHT arrow key to move tiles right
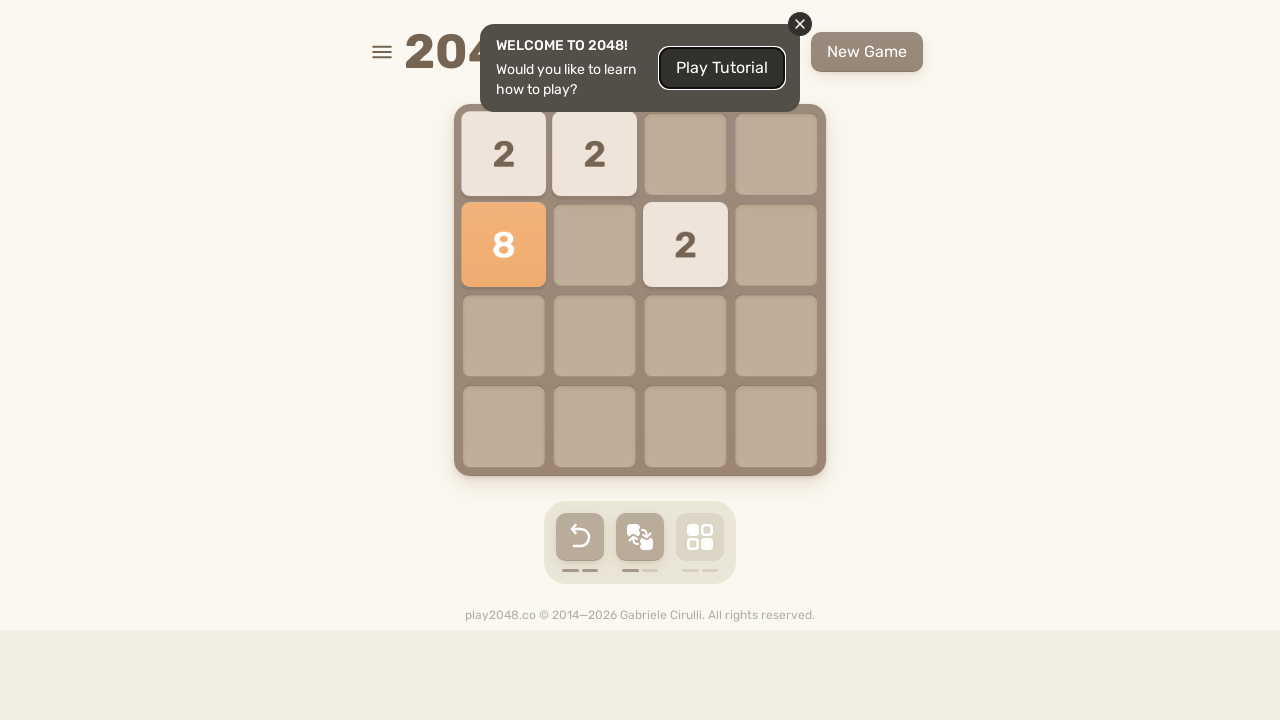

Waited 200ms for game animation
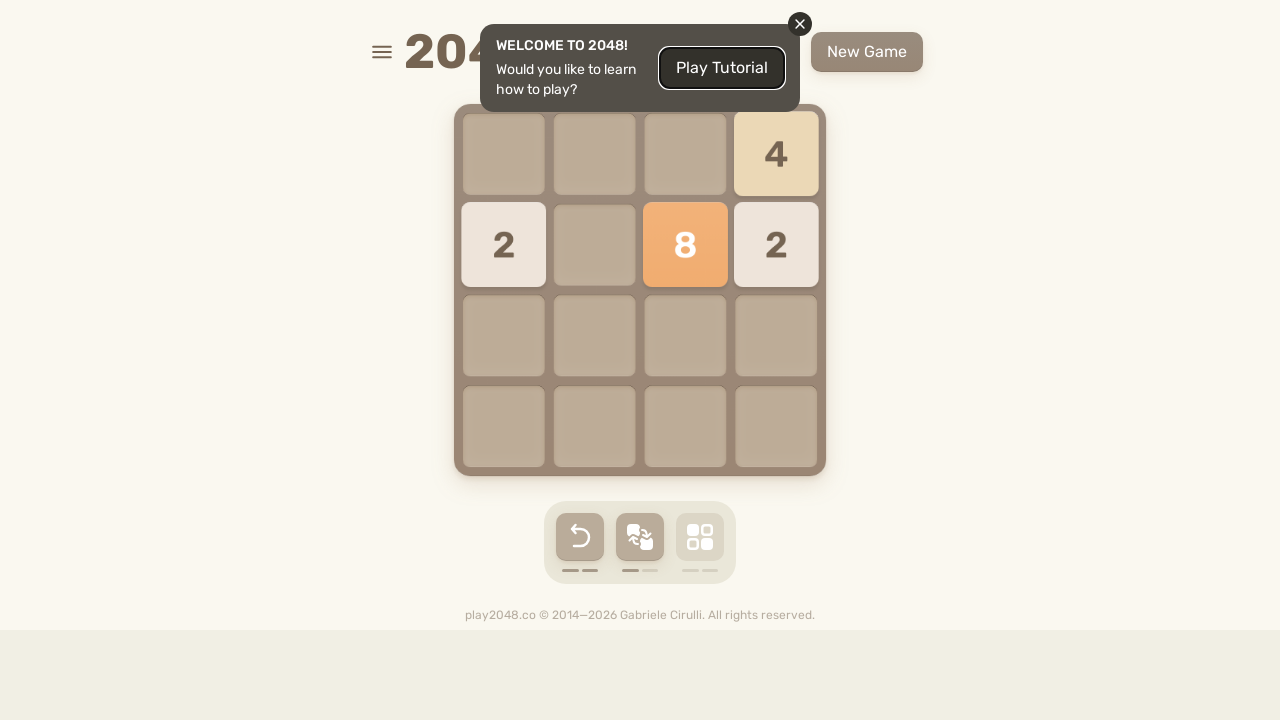

Pressed DOWN arrow key to move tiles down
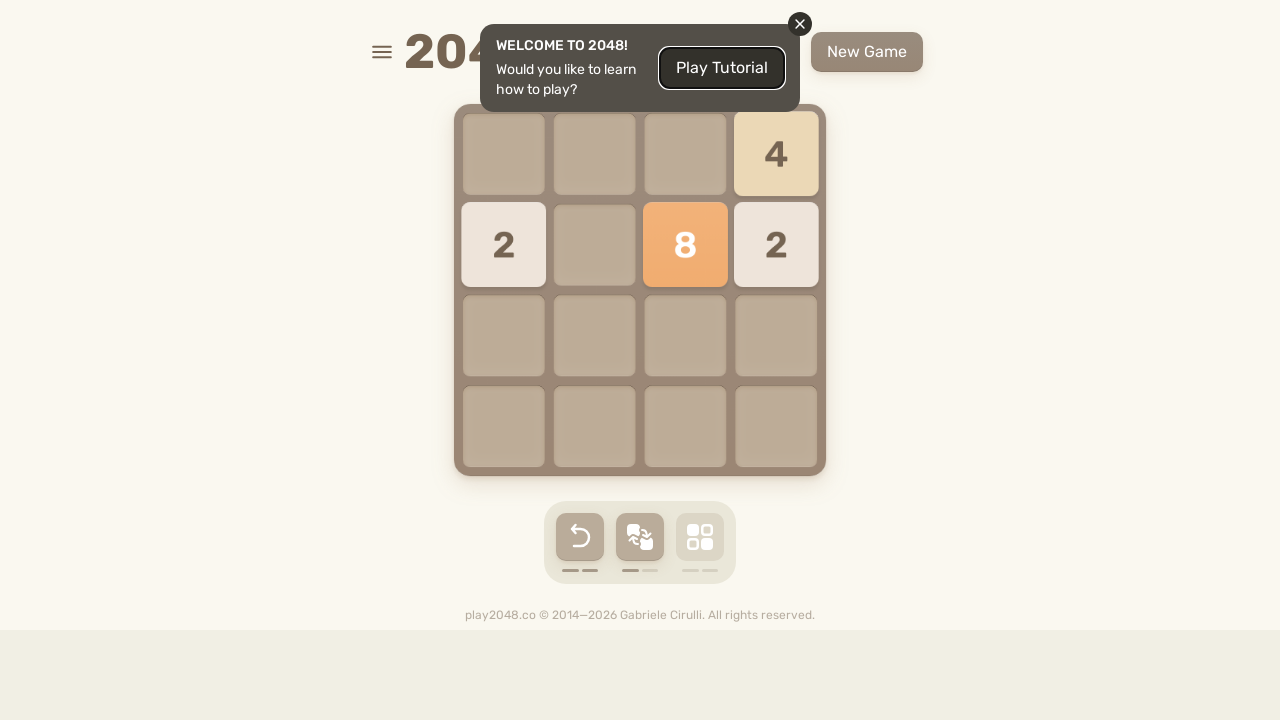

Waited 200ms for game animation
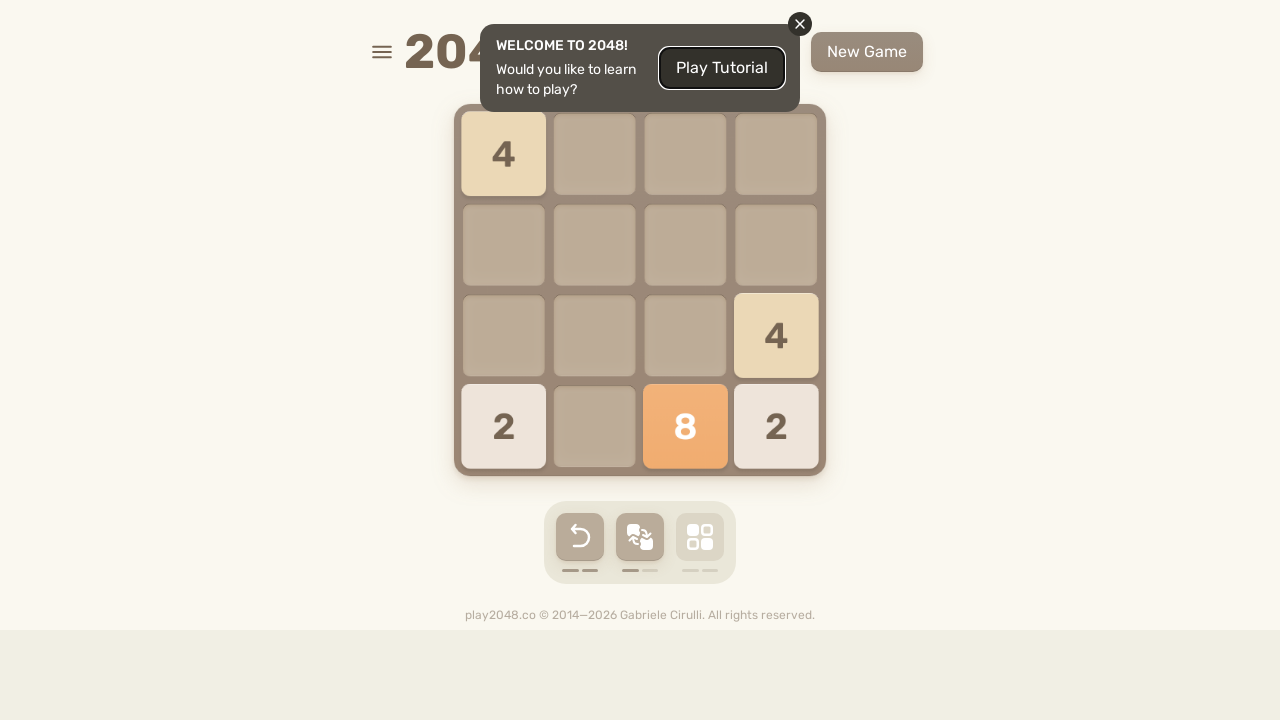

Pressed LEFT arrow key to move tiles left
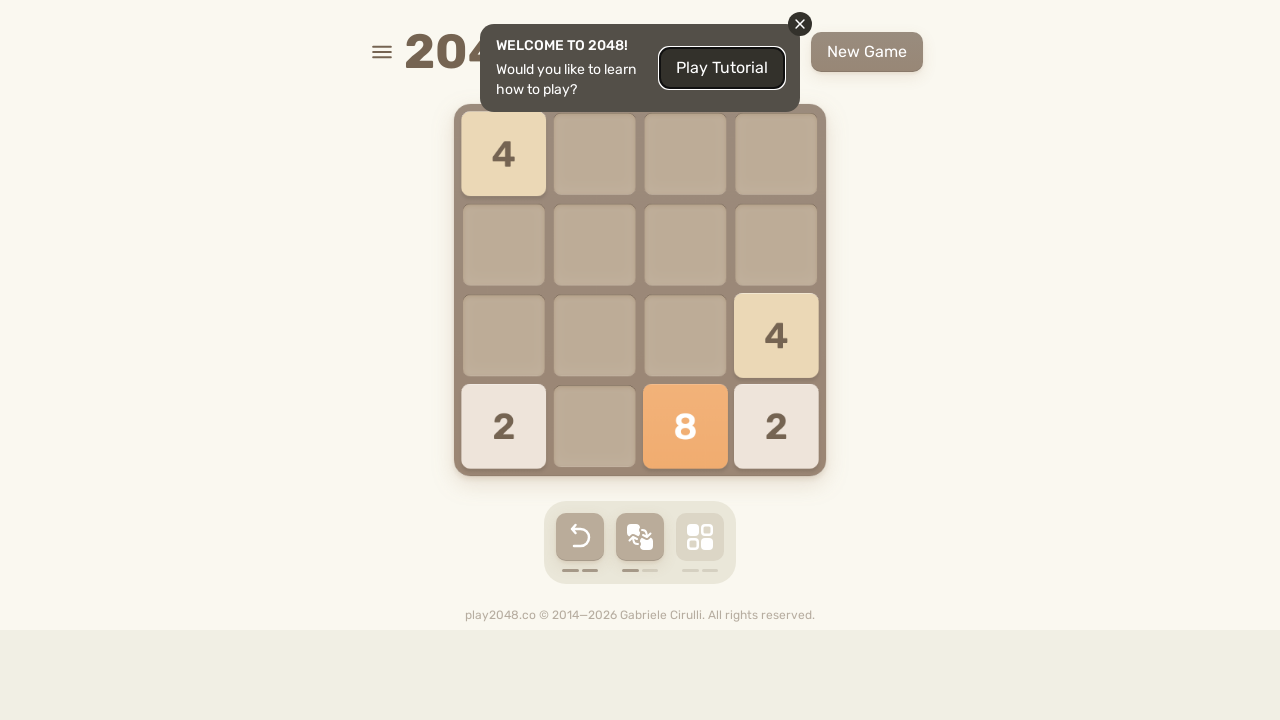

Waited 200ms for game animation
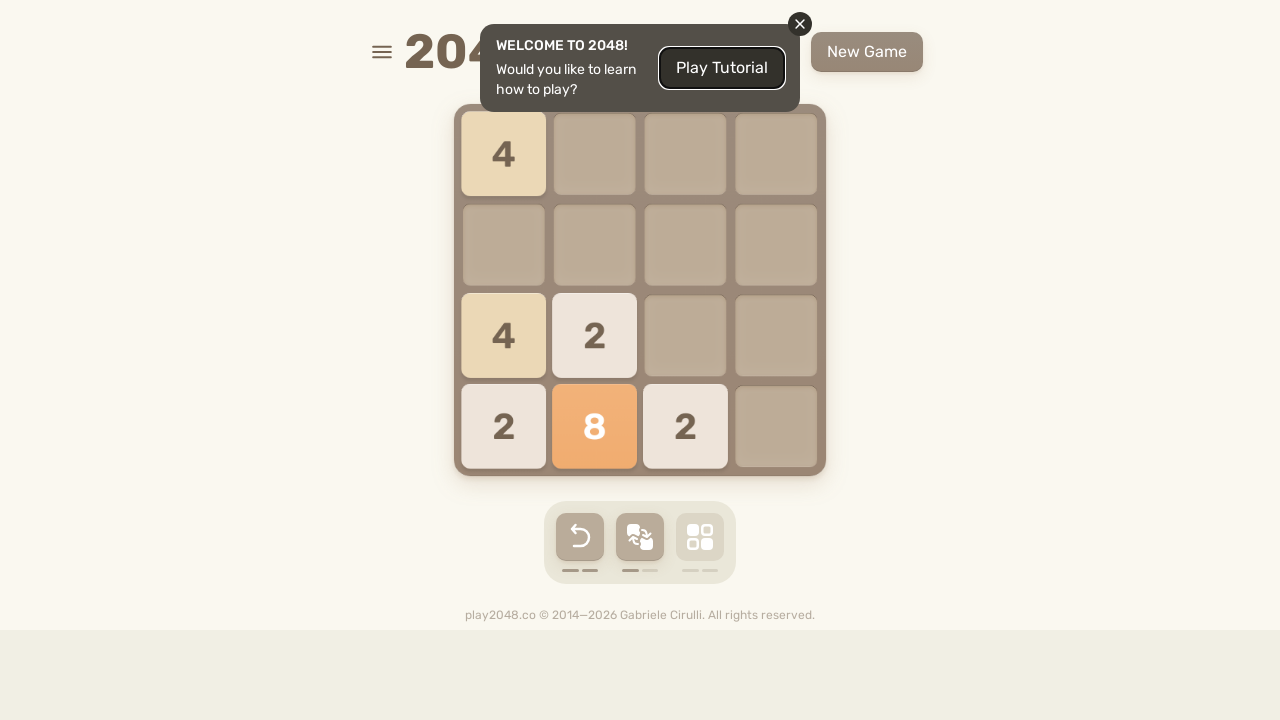

Pressed UP arrow key to move tiles up
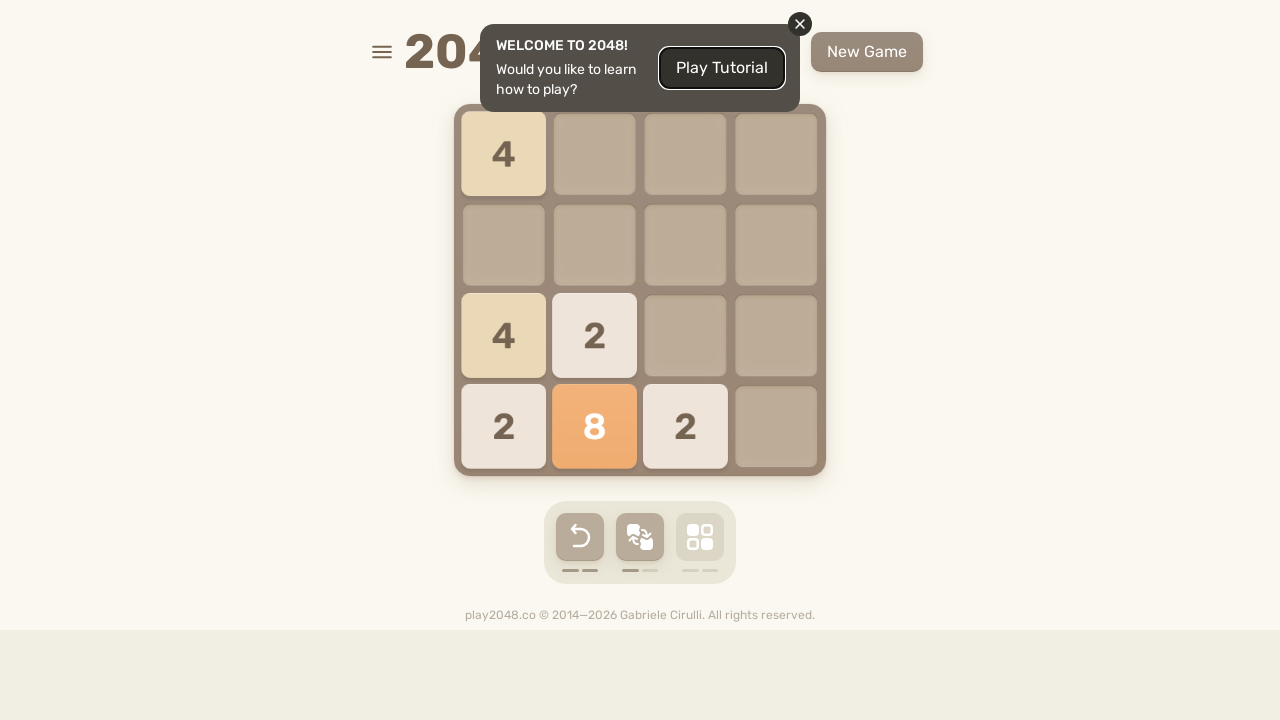

Waited 200ms for game animation
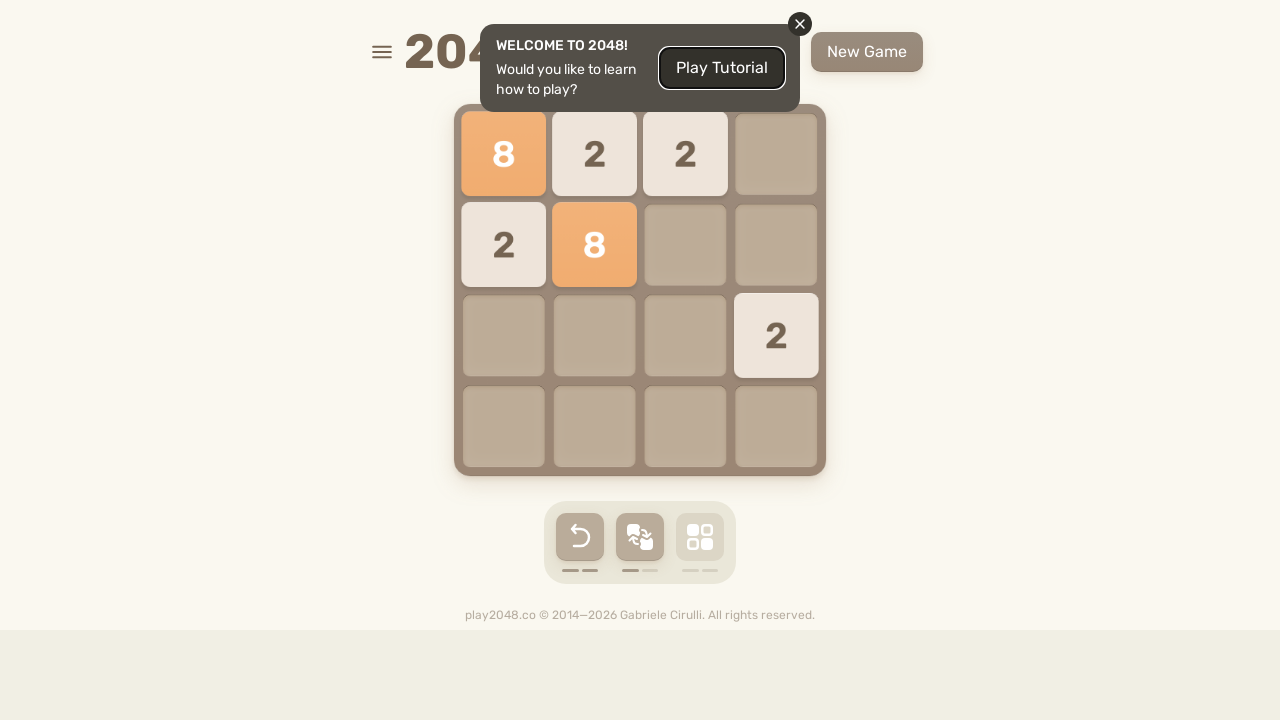

Pressed RIGHT arrow key to move tiles right
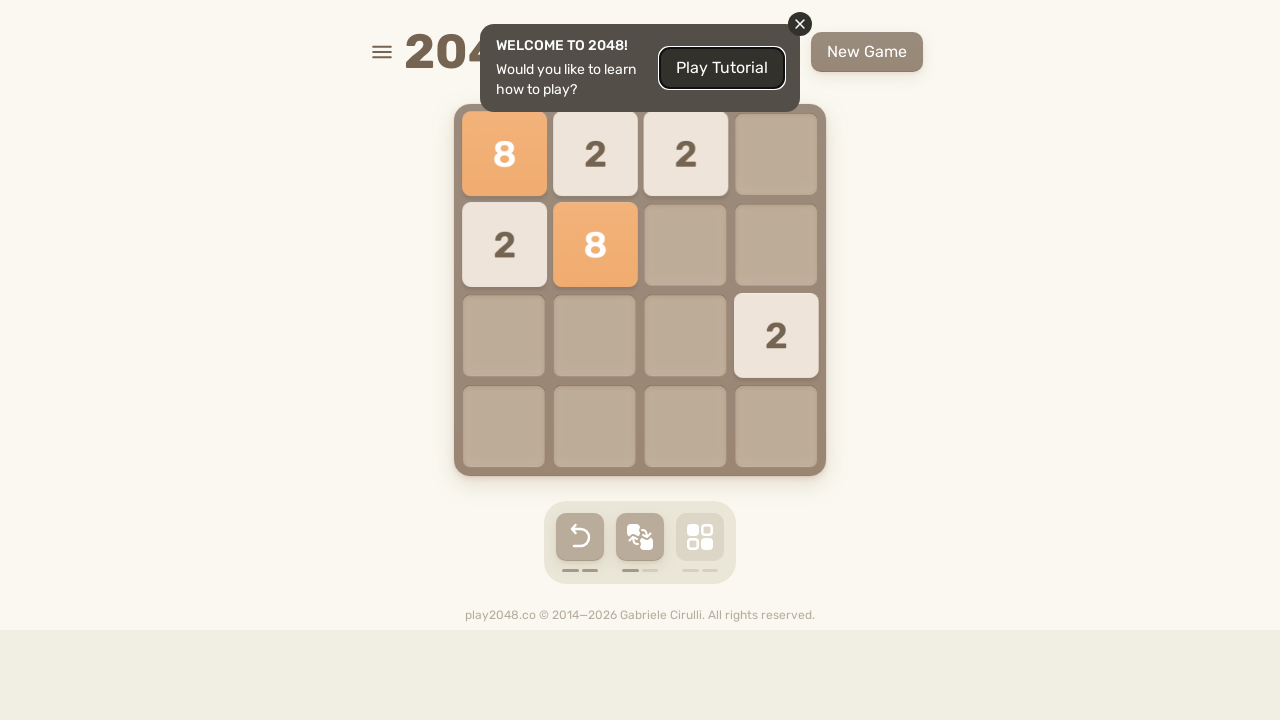

Waited 200ms for game animation
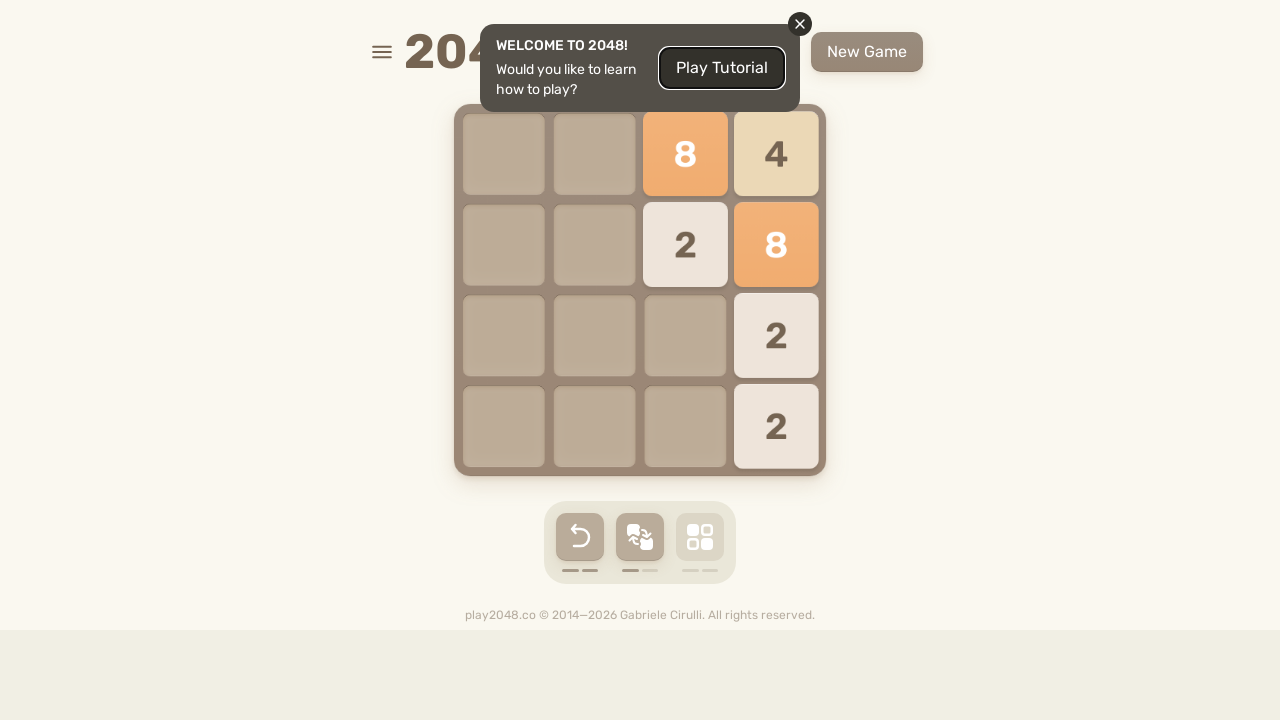

Pressed DOWN arrow key to move tiles down
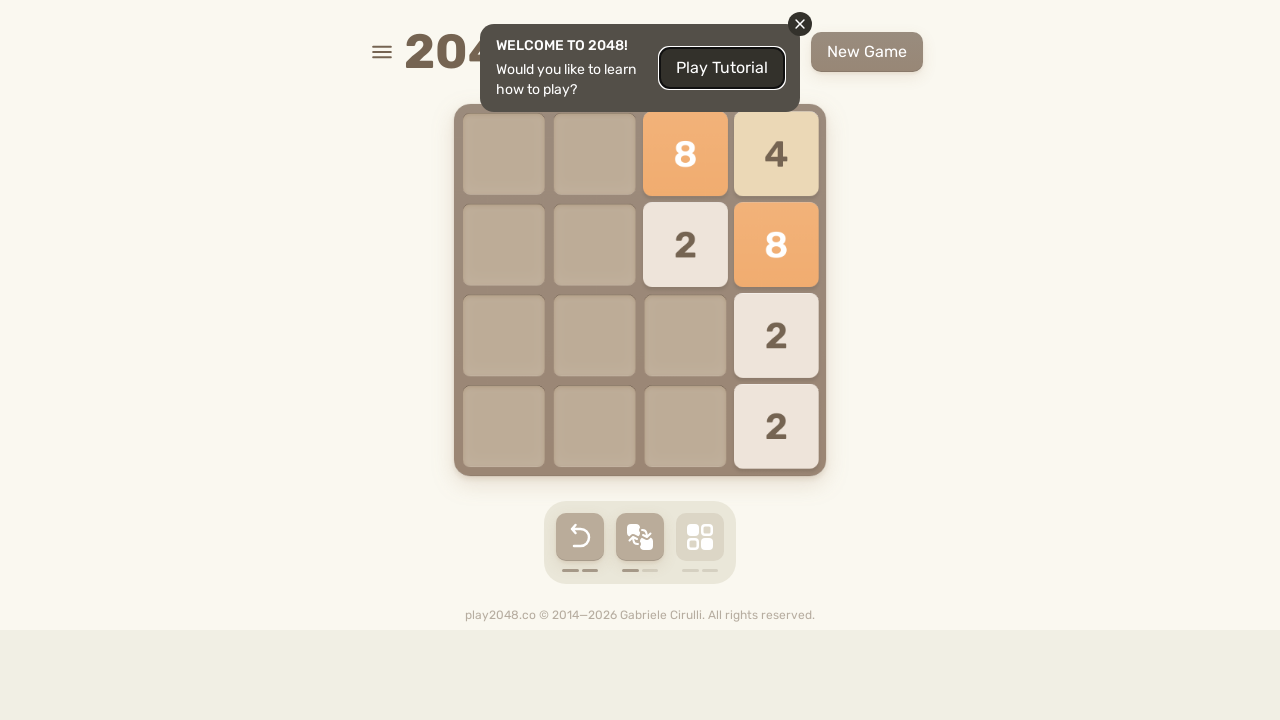

Waited 200ms for game animation
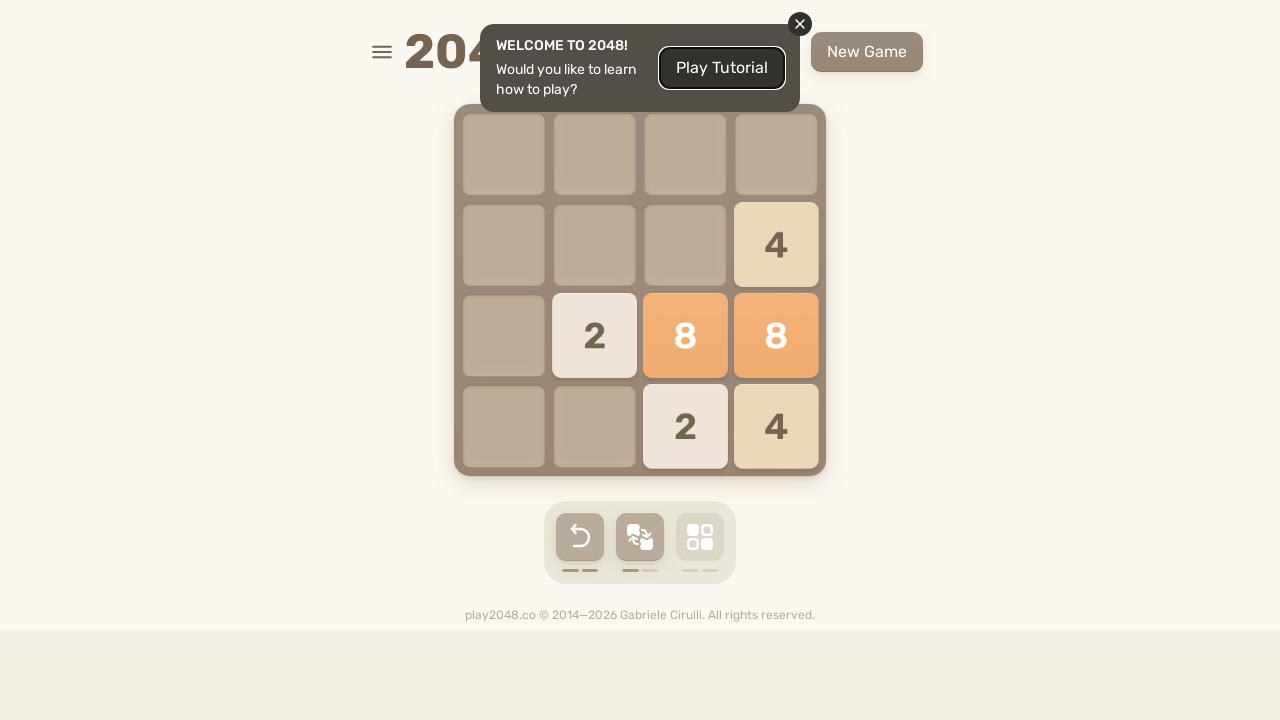

Pressed LEFT arrow key to move tiles left
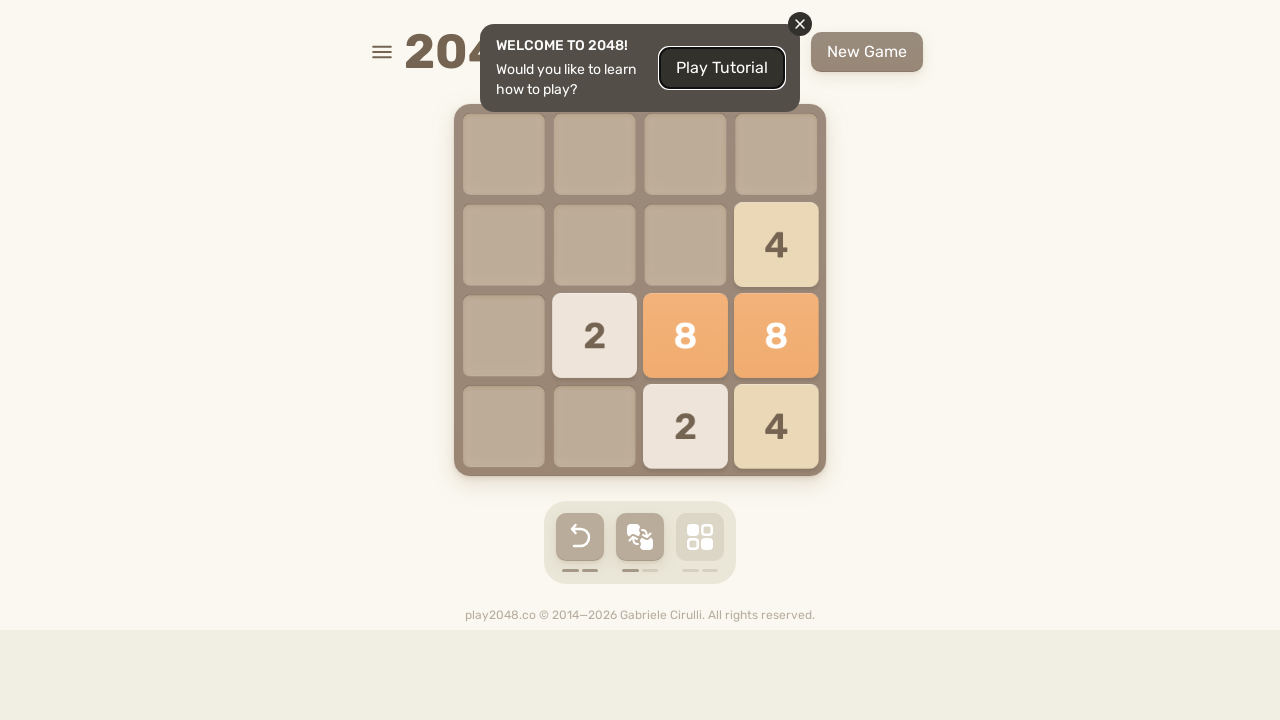

Waited 200ms for game animation
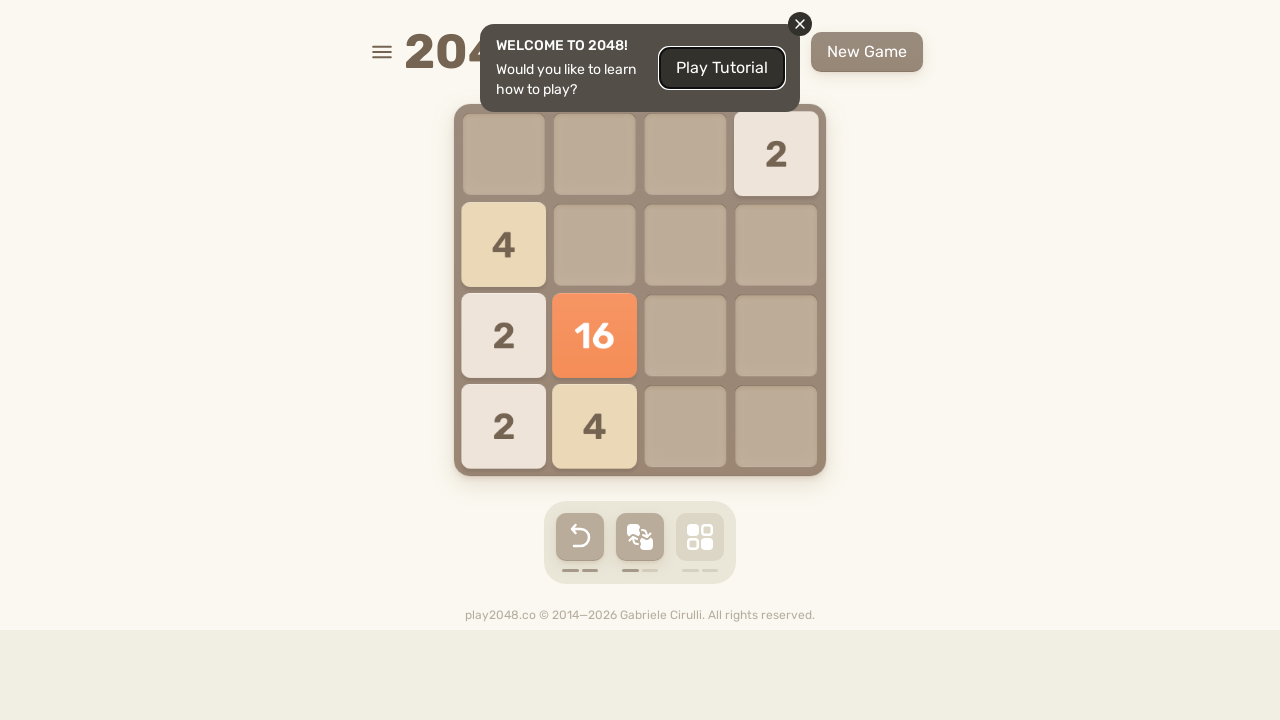

Pressed UP arrow key to move tiles up
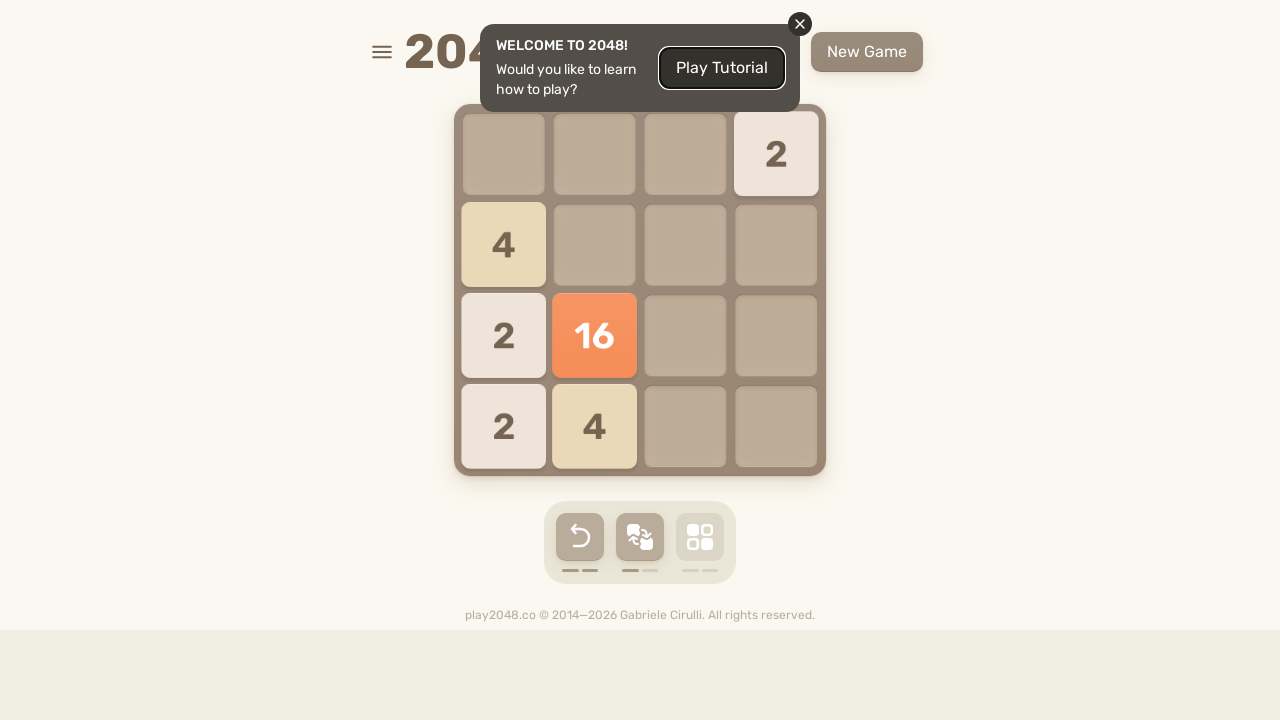

Waited 200ms for game animation
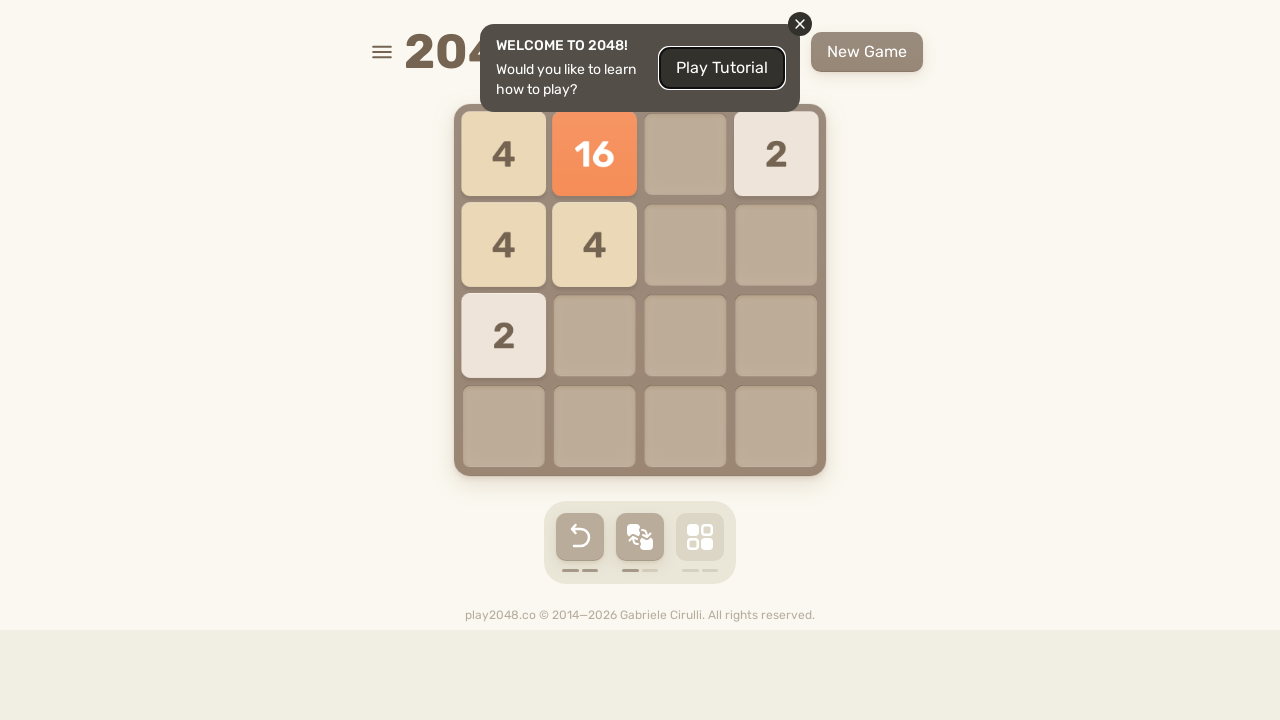

Pressed RIGHT arrow key to move tiles right
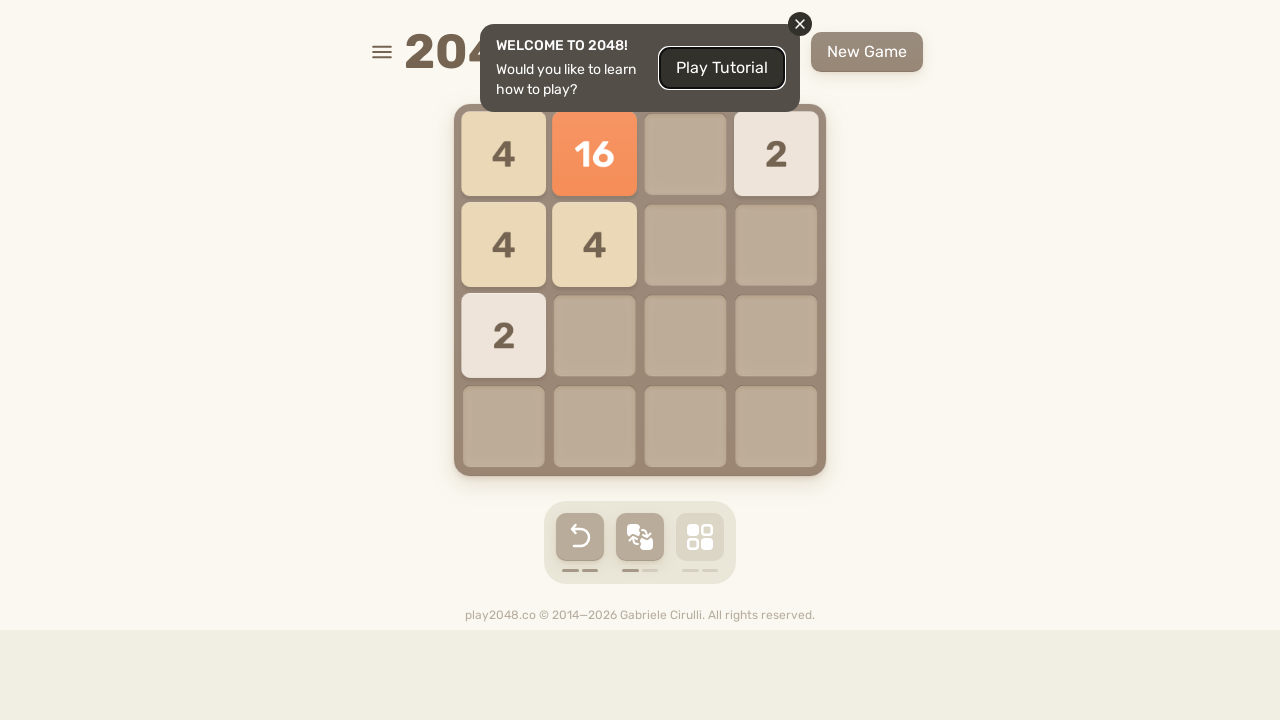

Waited 200ms for game animation
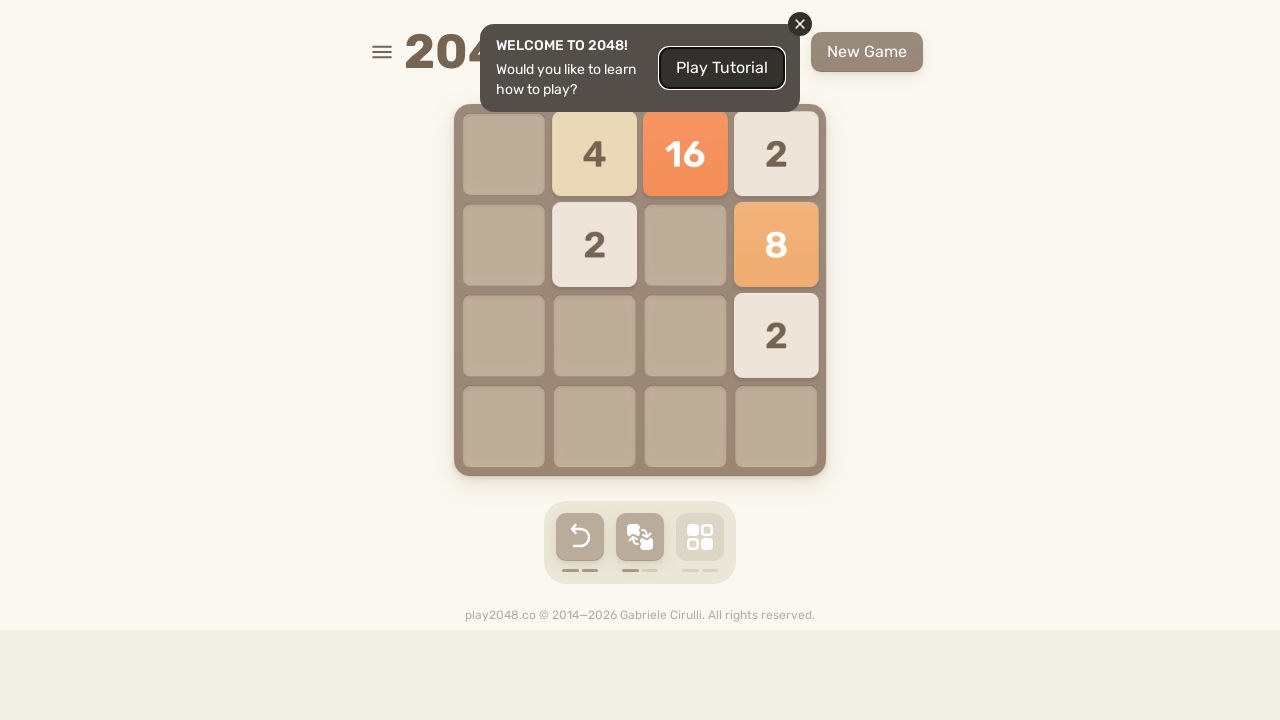

Pressed DOWN arrow key to move tiles down
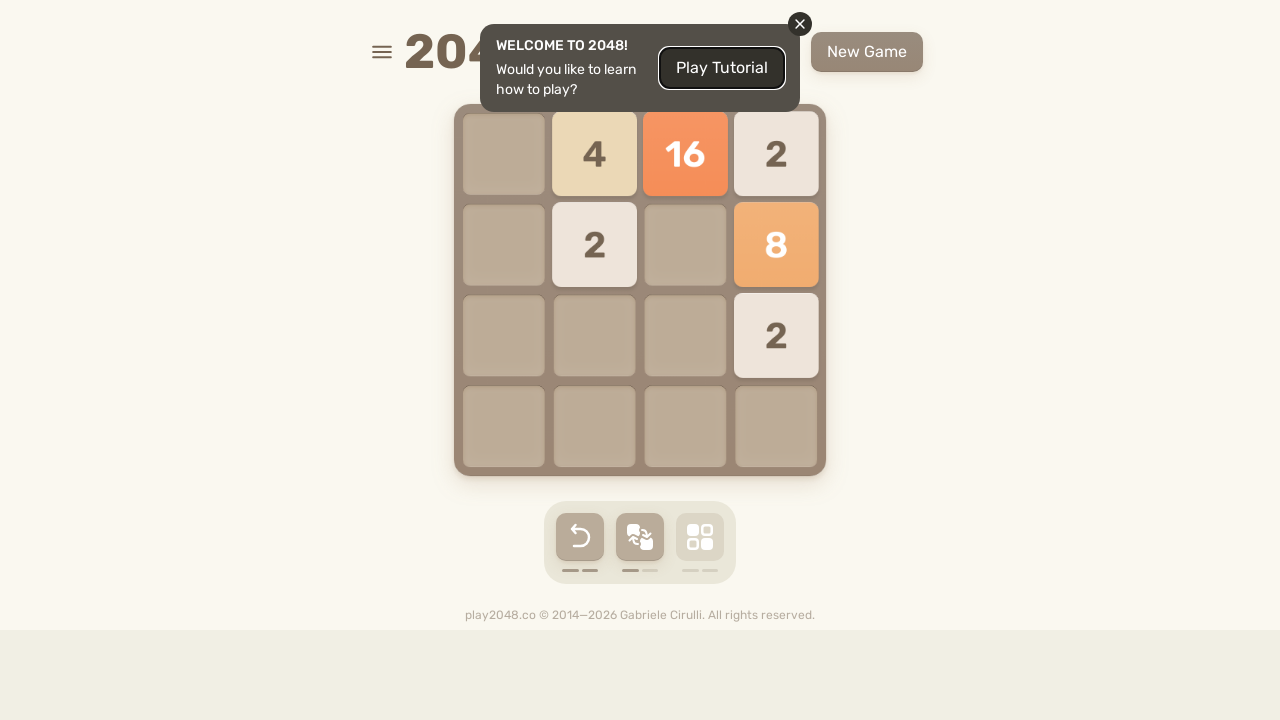

Waited 200ms for game animation
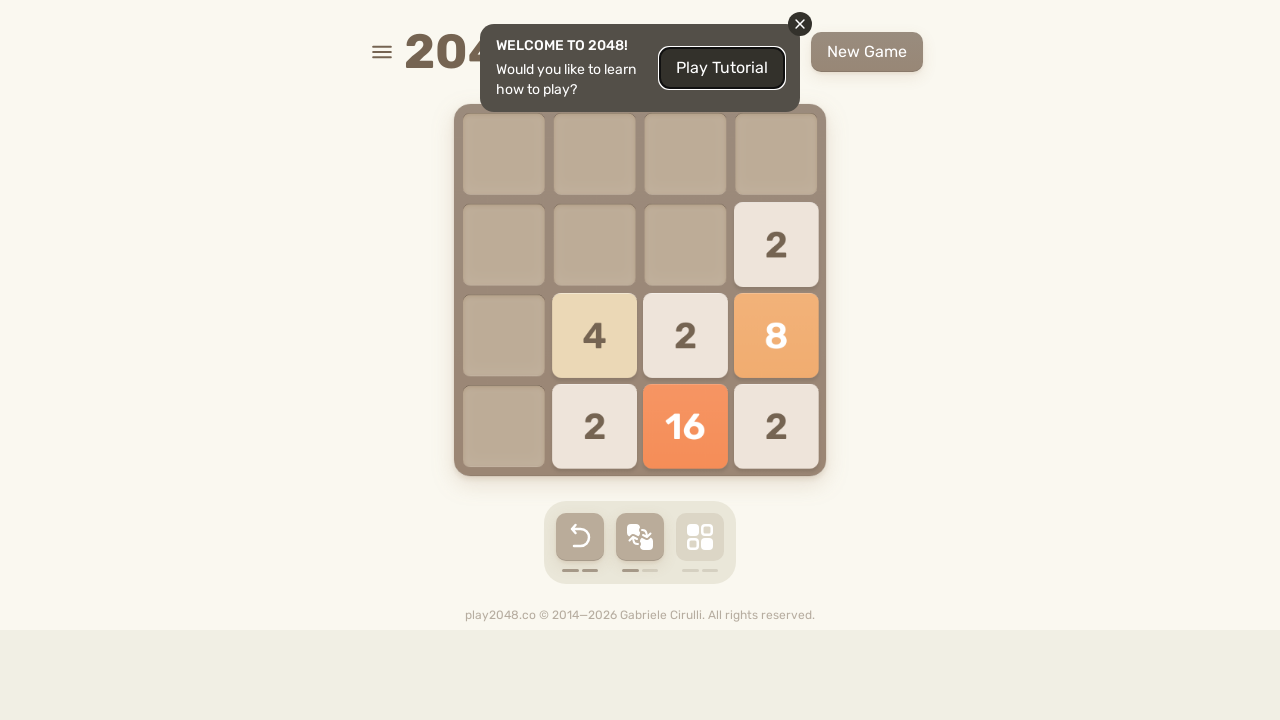

Pressed LEFT arrow key to move tiles left
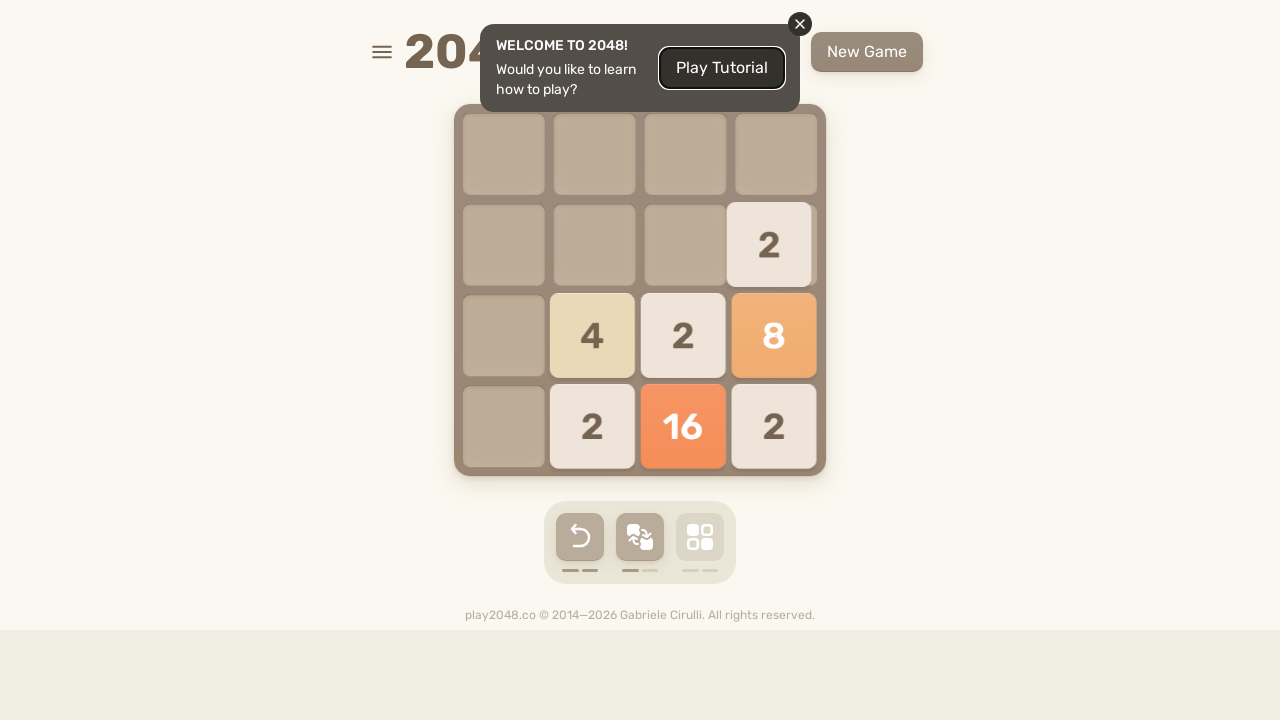

Waited 200ms for game animation
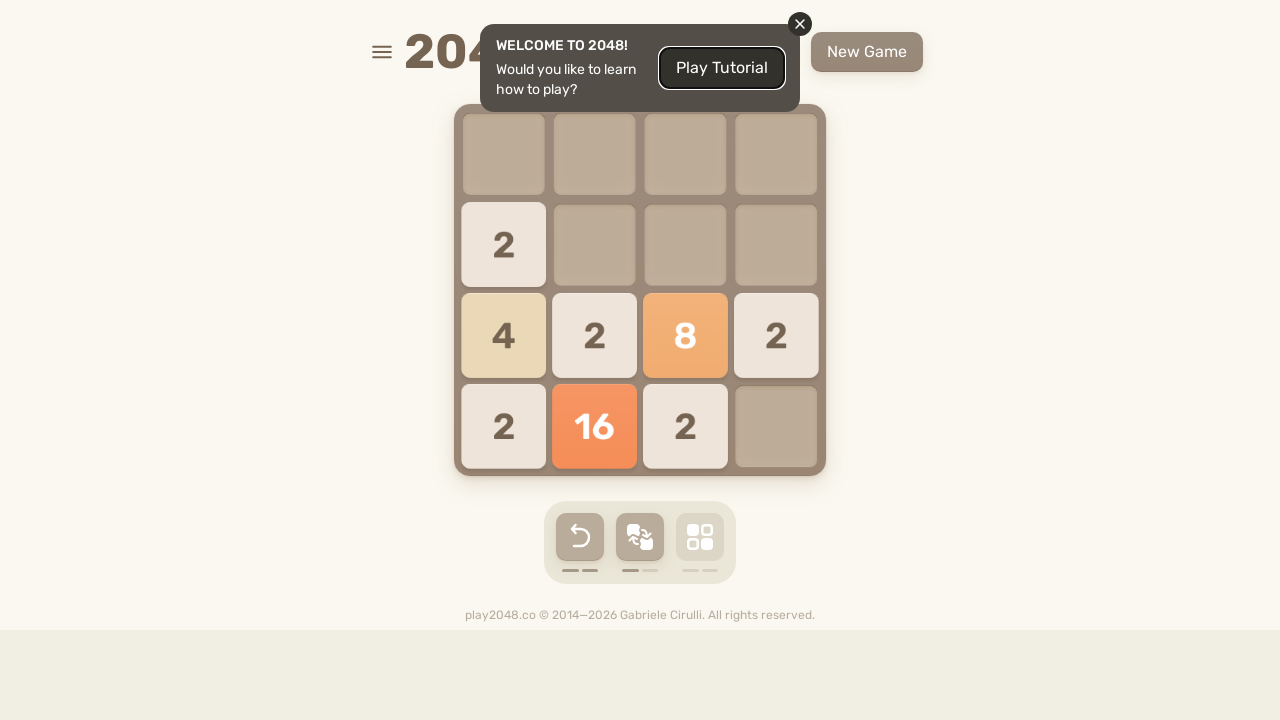

Pressed UP arrow key to move tiles up
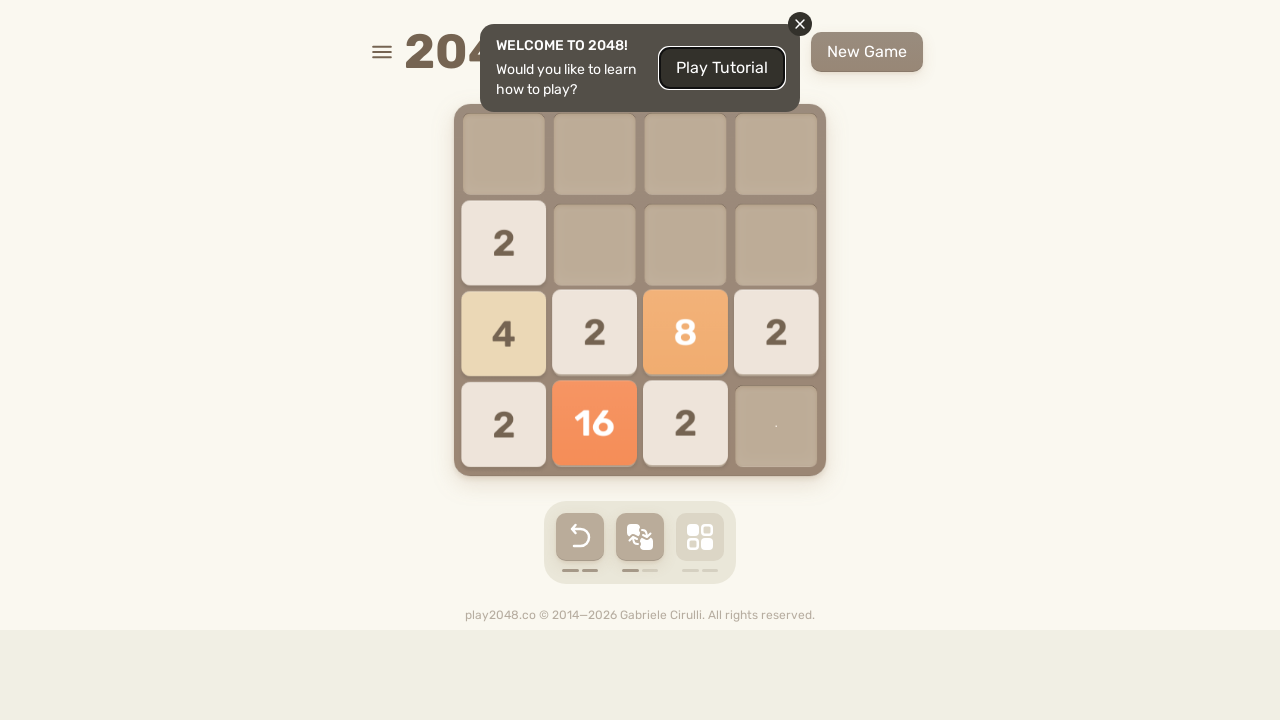

Waited 200ms for game animation
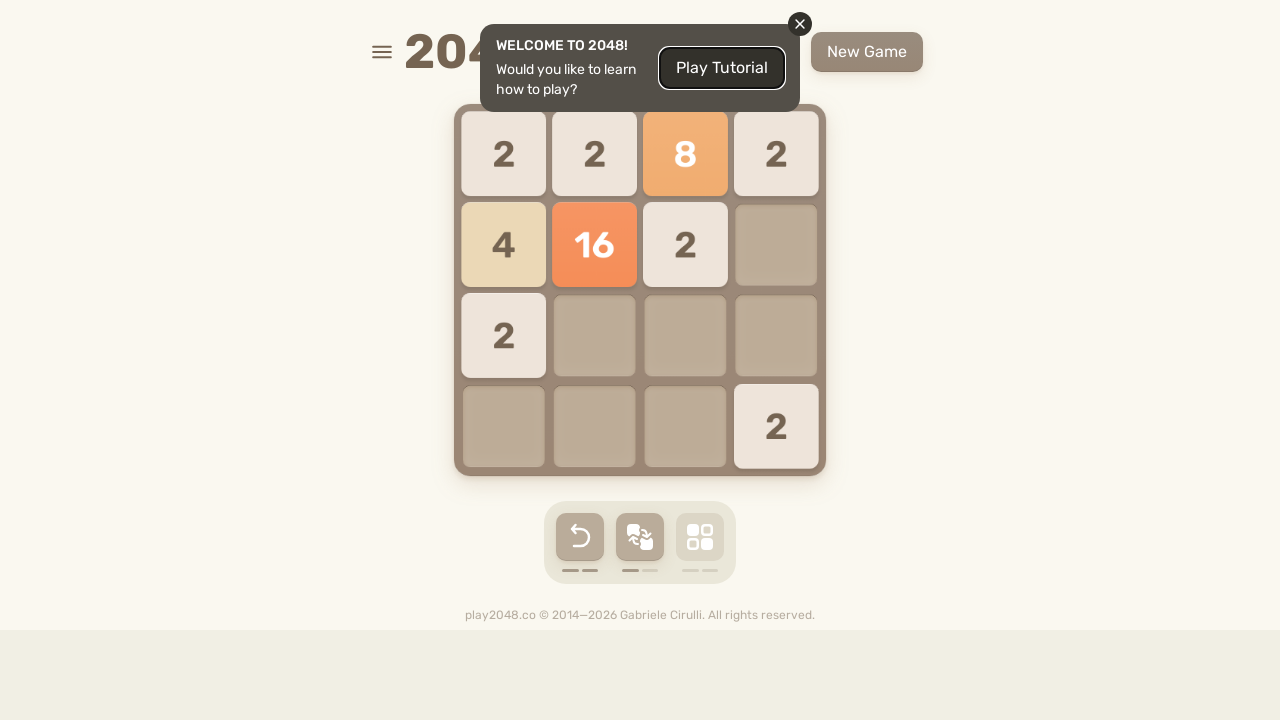

Pressed RIGHT arrow key to move tiles right
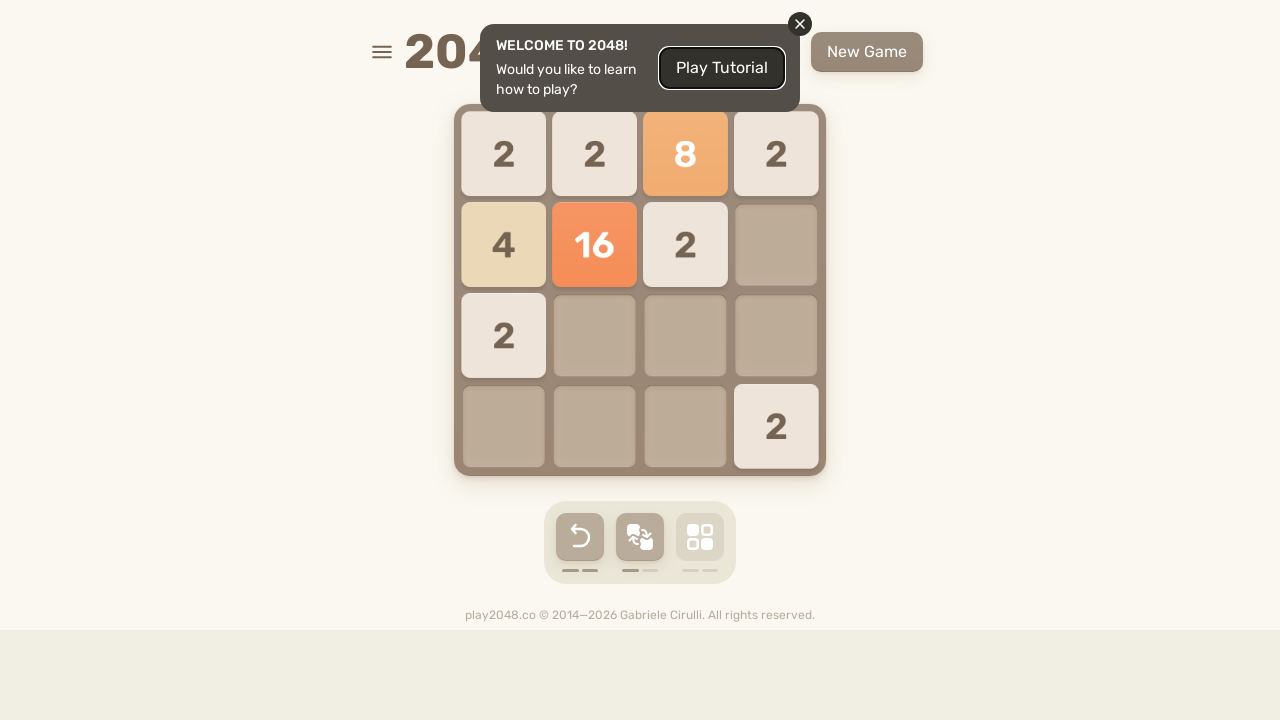

Waited 200ms for game animation
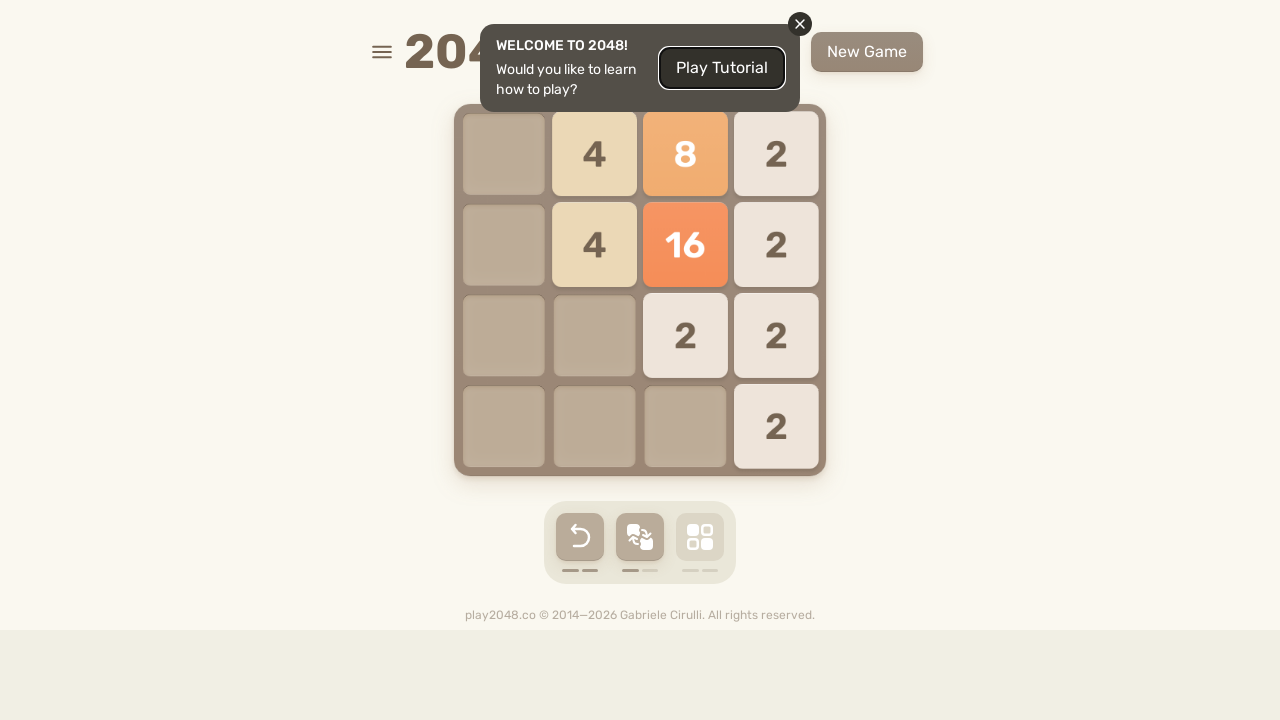

Pressed DOWN arrow key to move tiles down
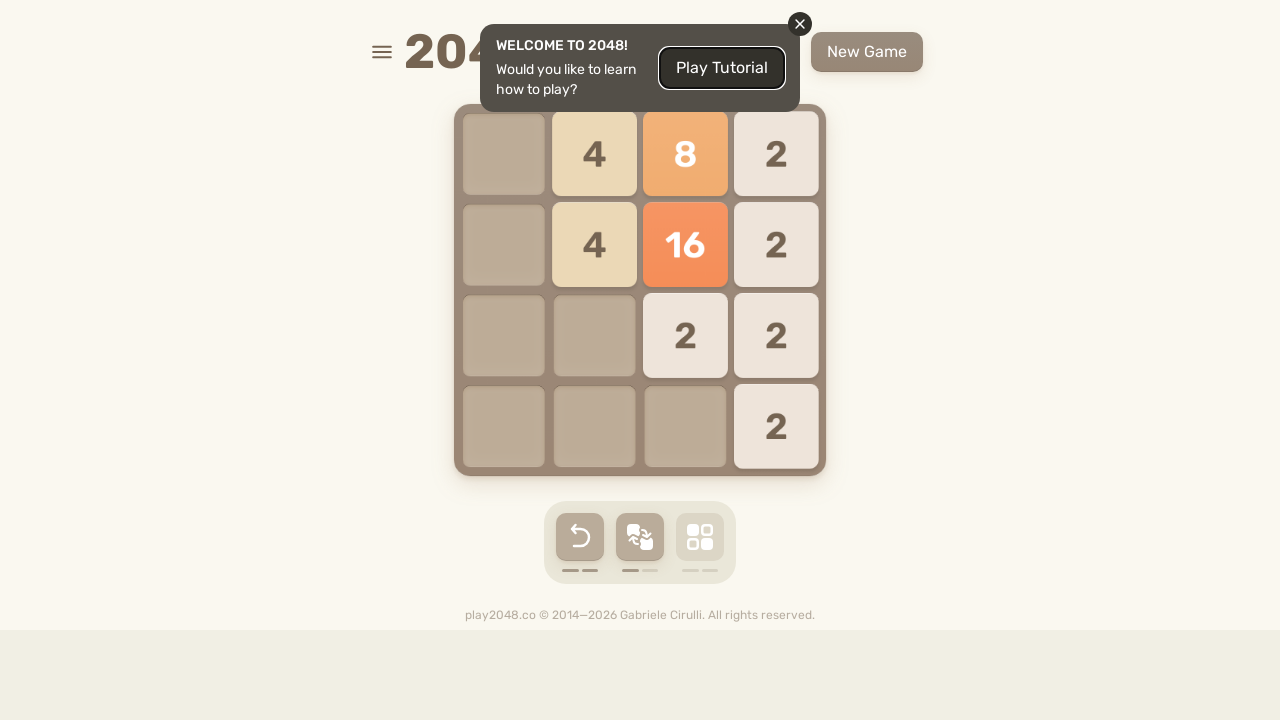

Waited 200ms for game animation
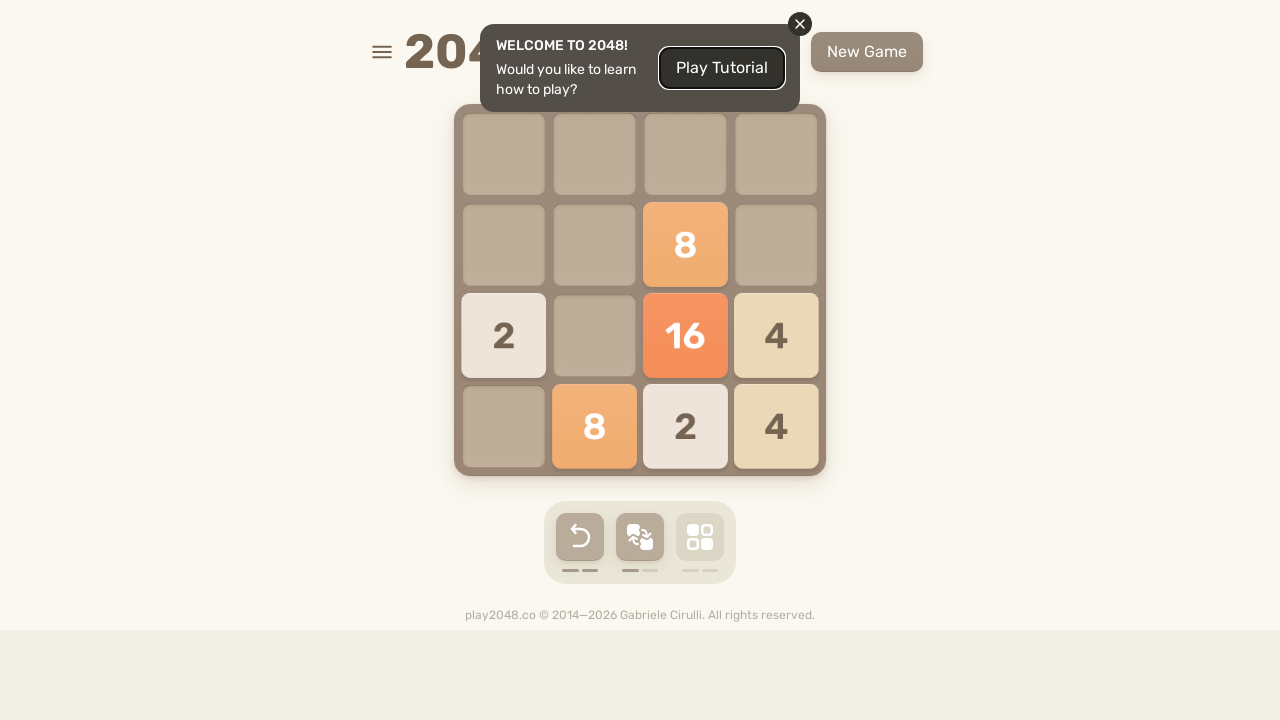

Pressed LEFT arrow key to move tiles left
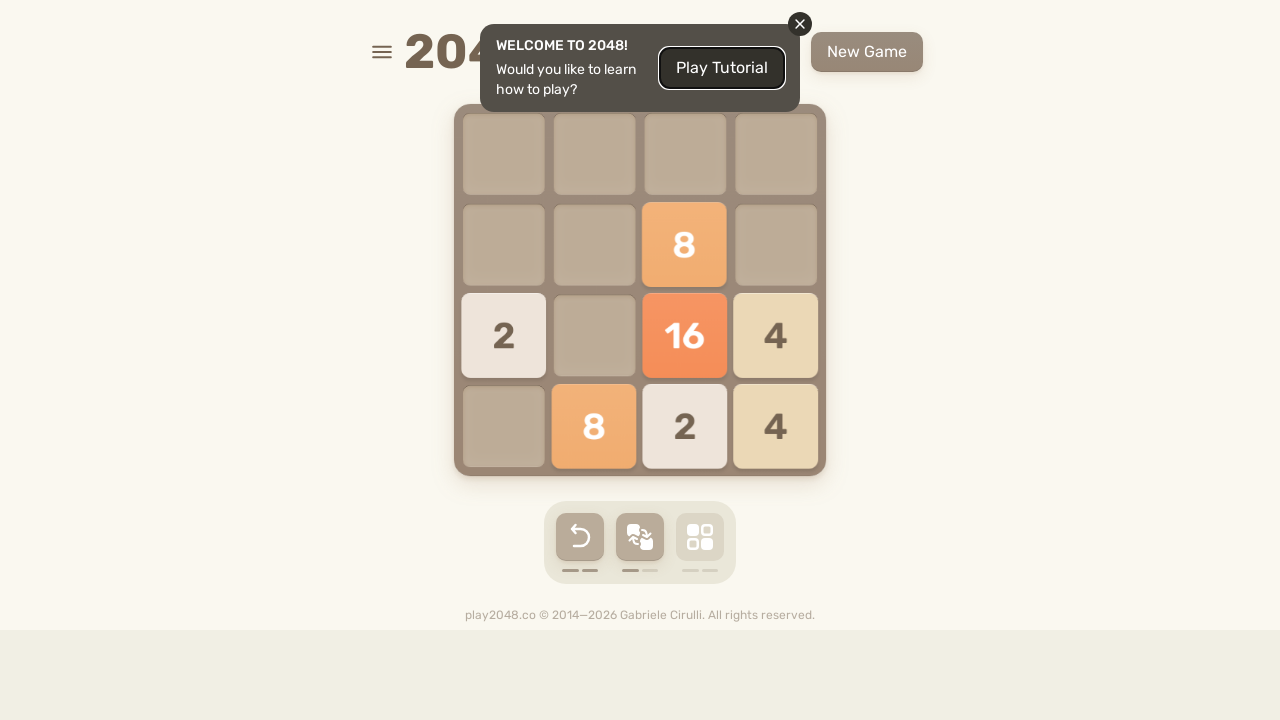

Waited 200ms for game animation
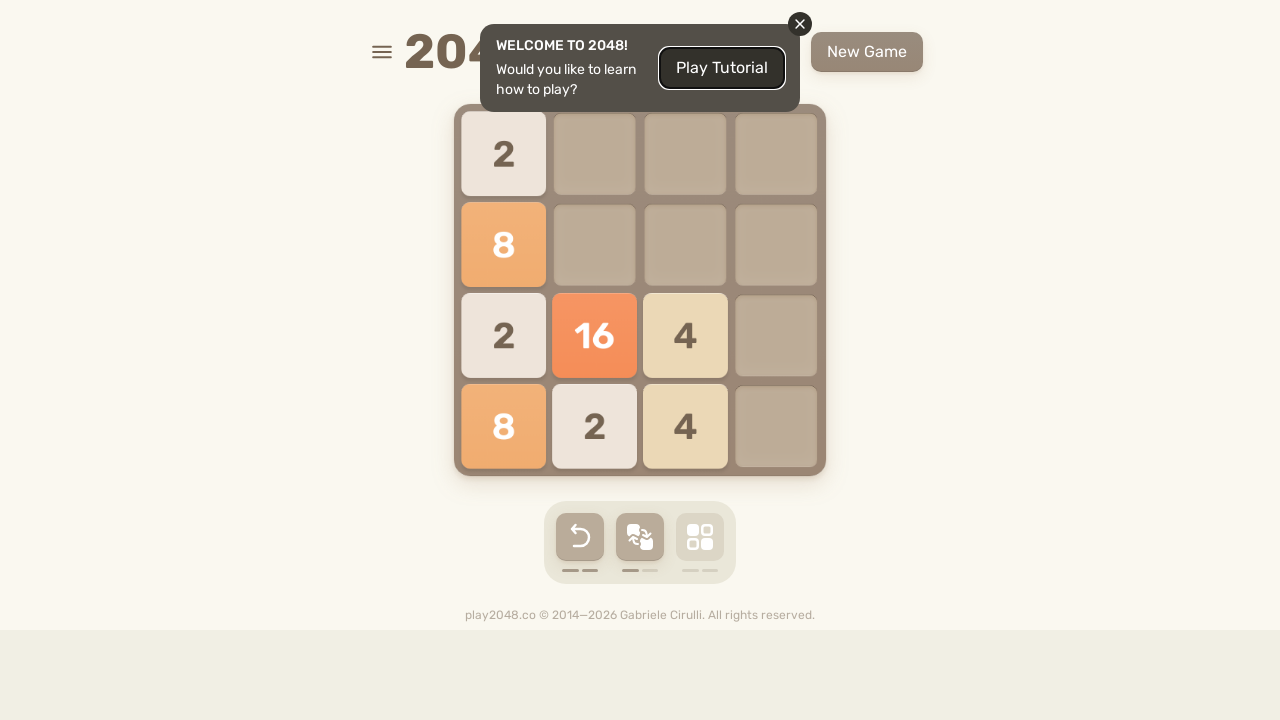

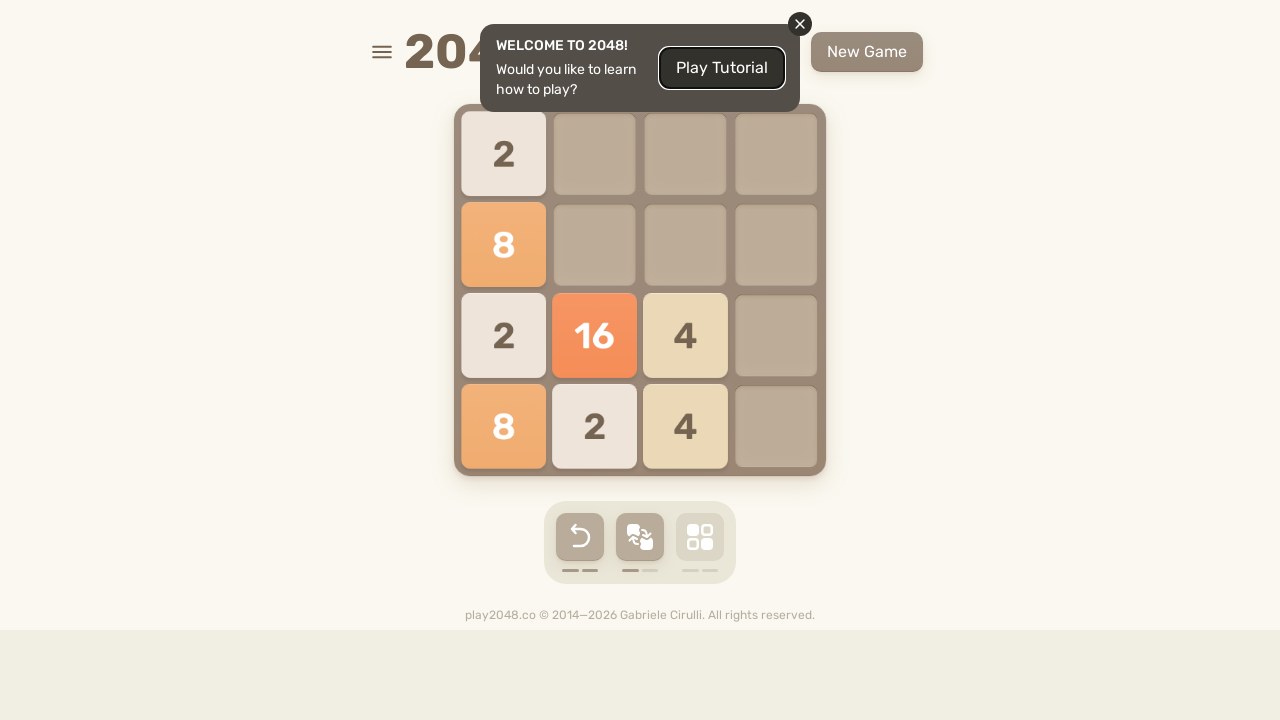